Navigates to IELTS forecast page, clicks on the speaking section tab, scrolls to load more content by clicking the footer multiple times, and expands all topic fields

Starting URL: https://next.ieltsbro.com/forecast/

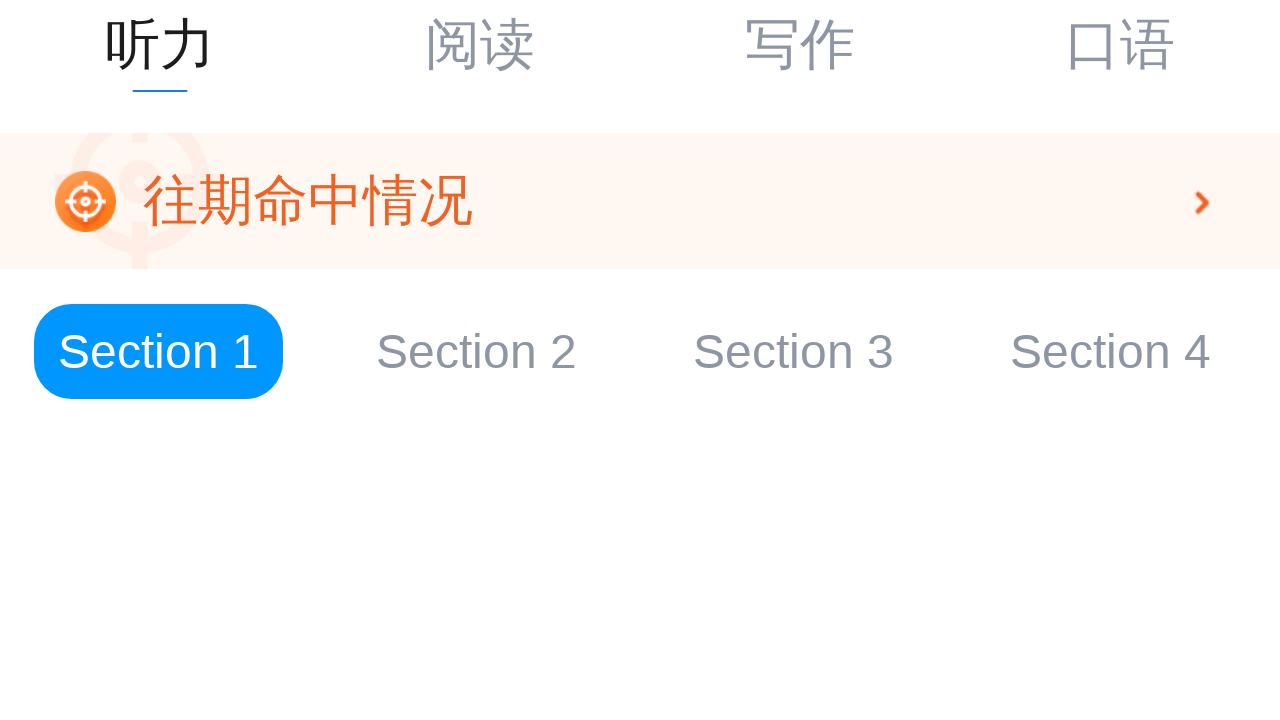

Waited for tabs wrapper to load
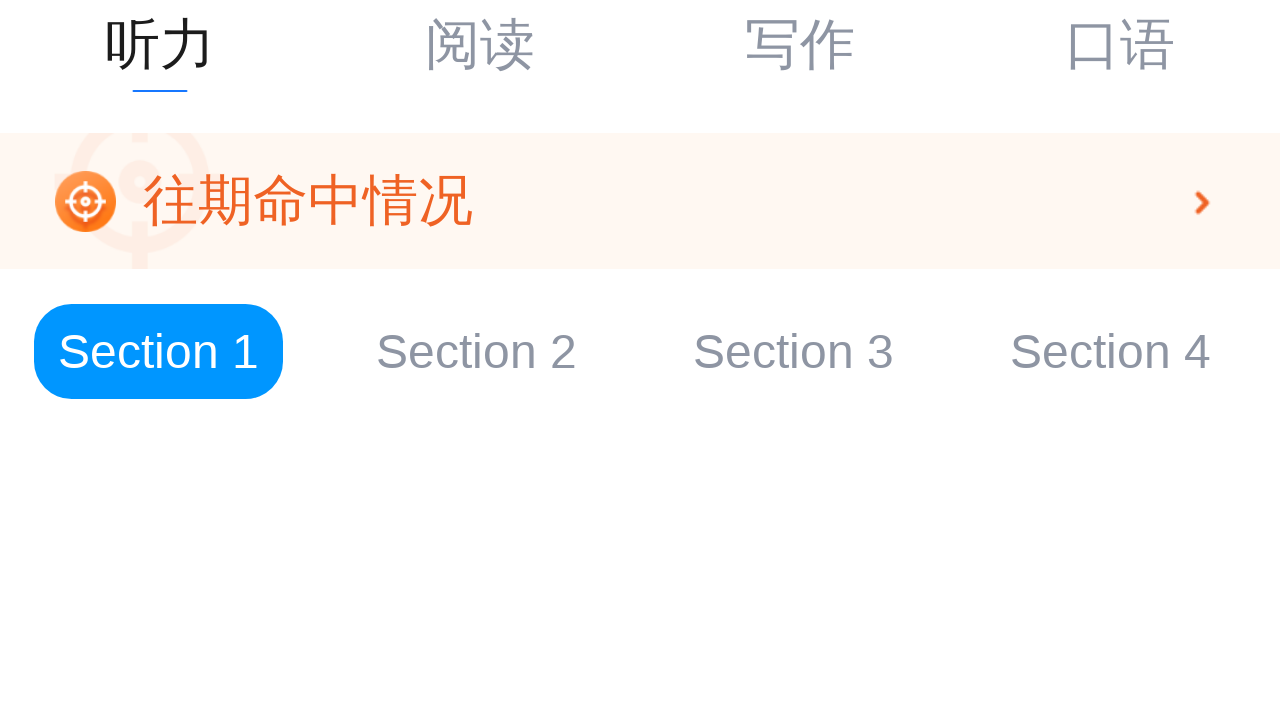

Located all tab sections
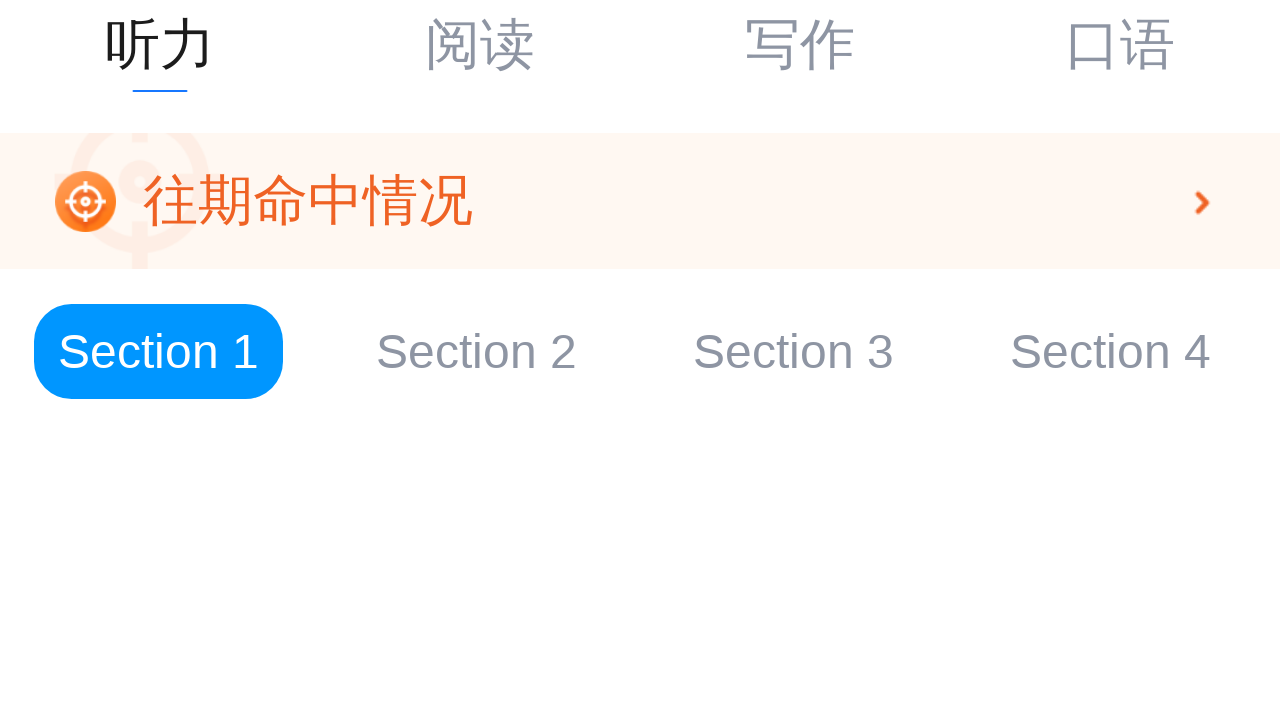

Found 4 tab sections
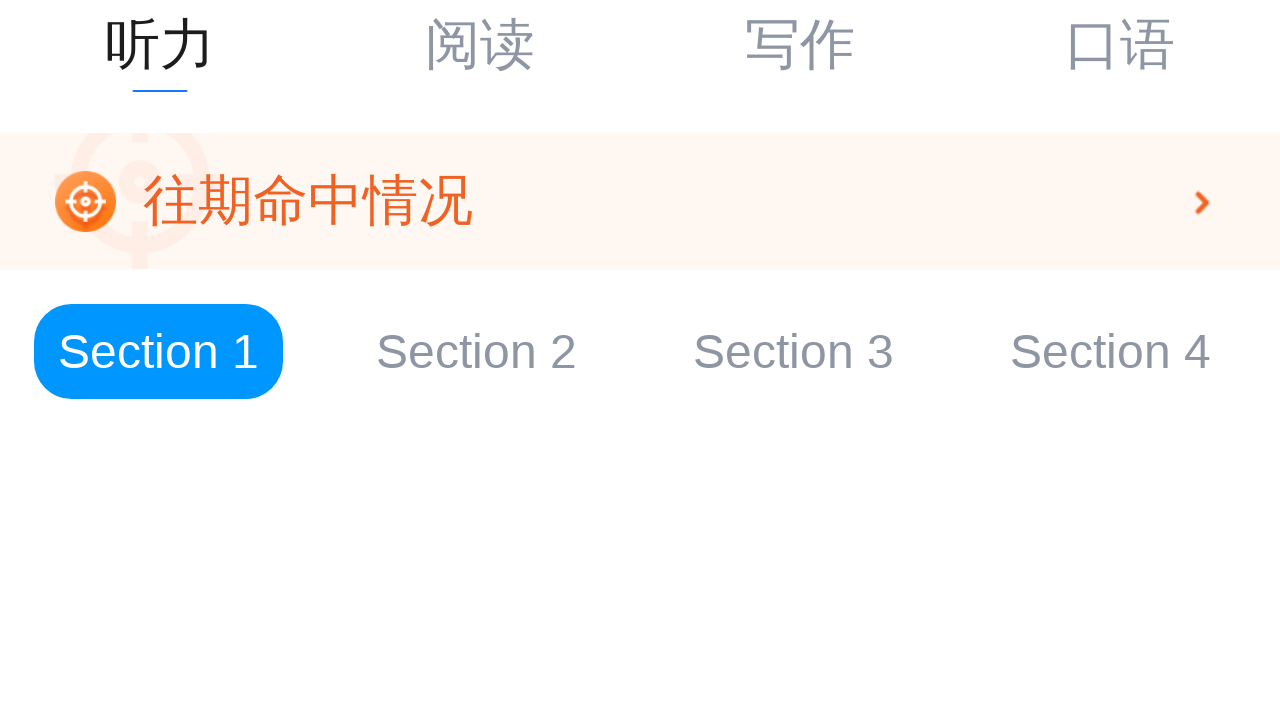

Clicked on the speaking section (口语) tab at (1120, 46) on .adm-tabs-tab-wrapper >> nth=3
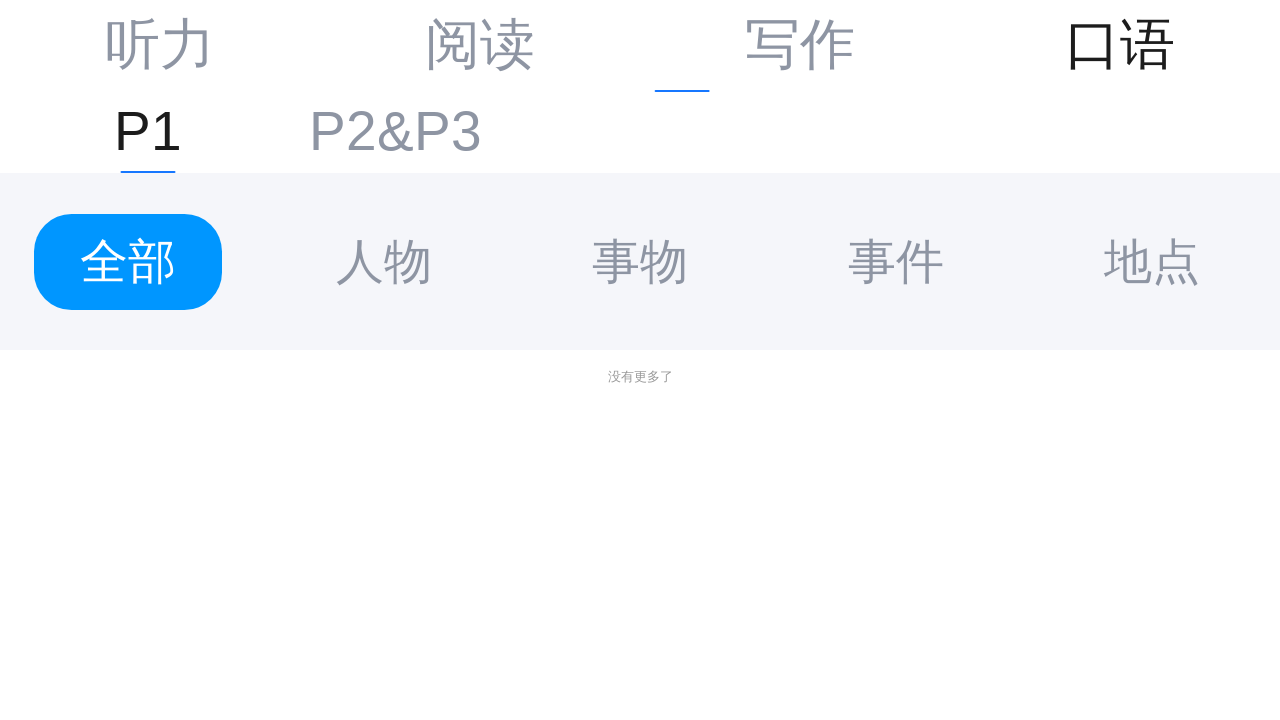

Waited for infinite scroll element (iteration 1/5)
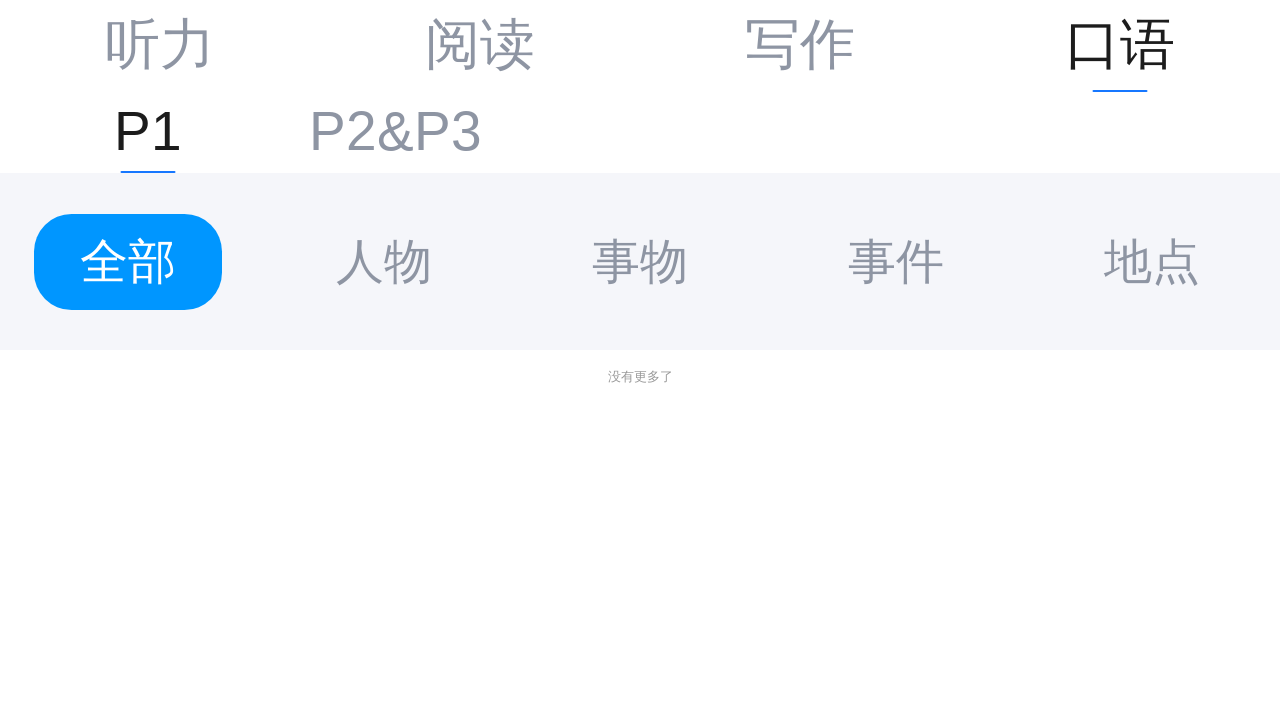

Clicked infinite scroll footer to load more content (iteration 1/5) at (640, 377) on .adm-infinite-scroll
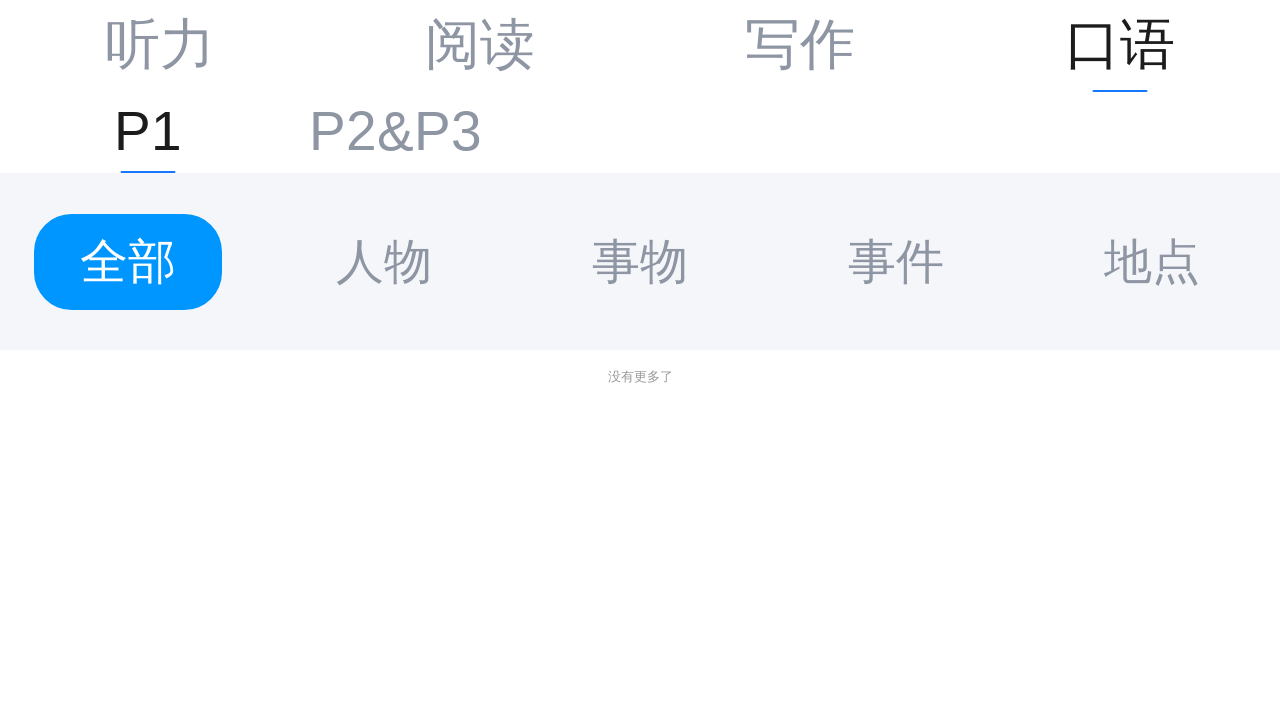

Waited 3 seconds for content to load
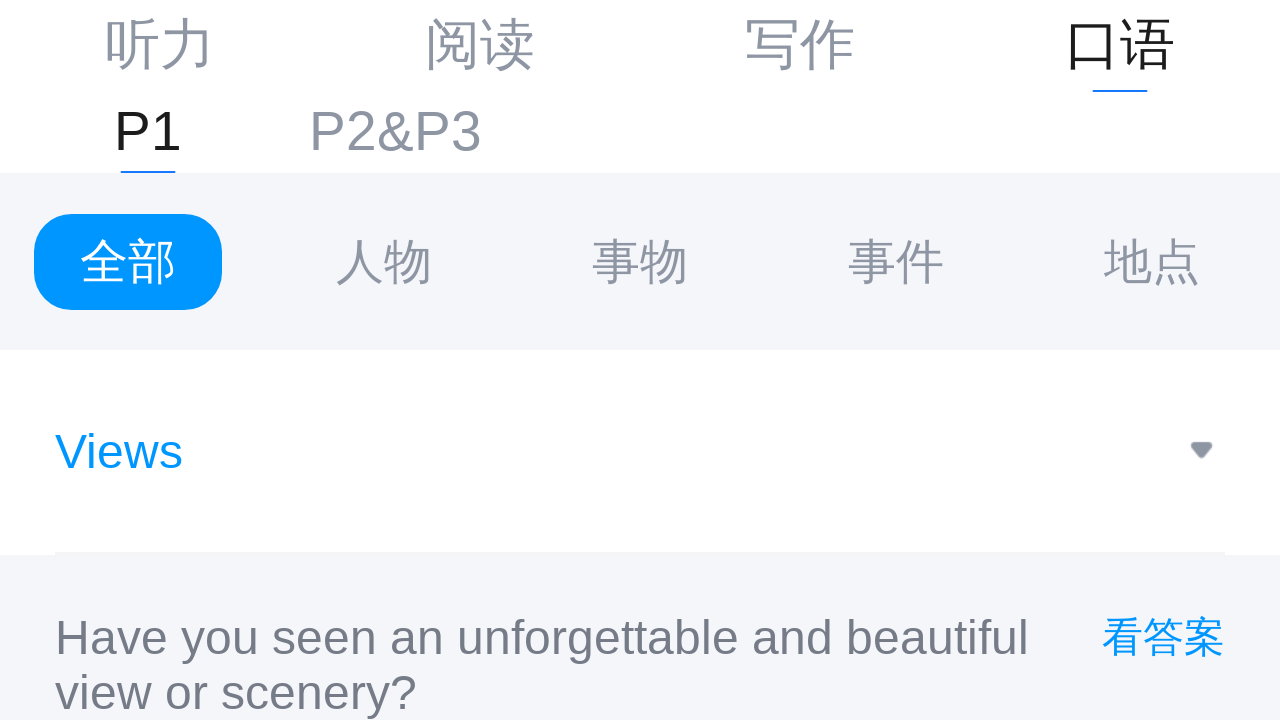

Waited for infinite scroll element (iteration 2/5)
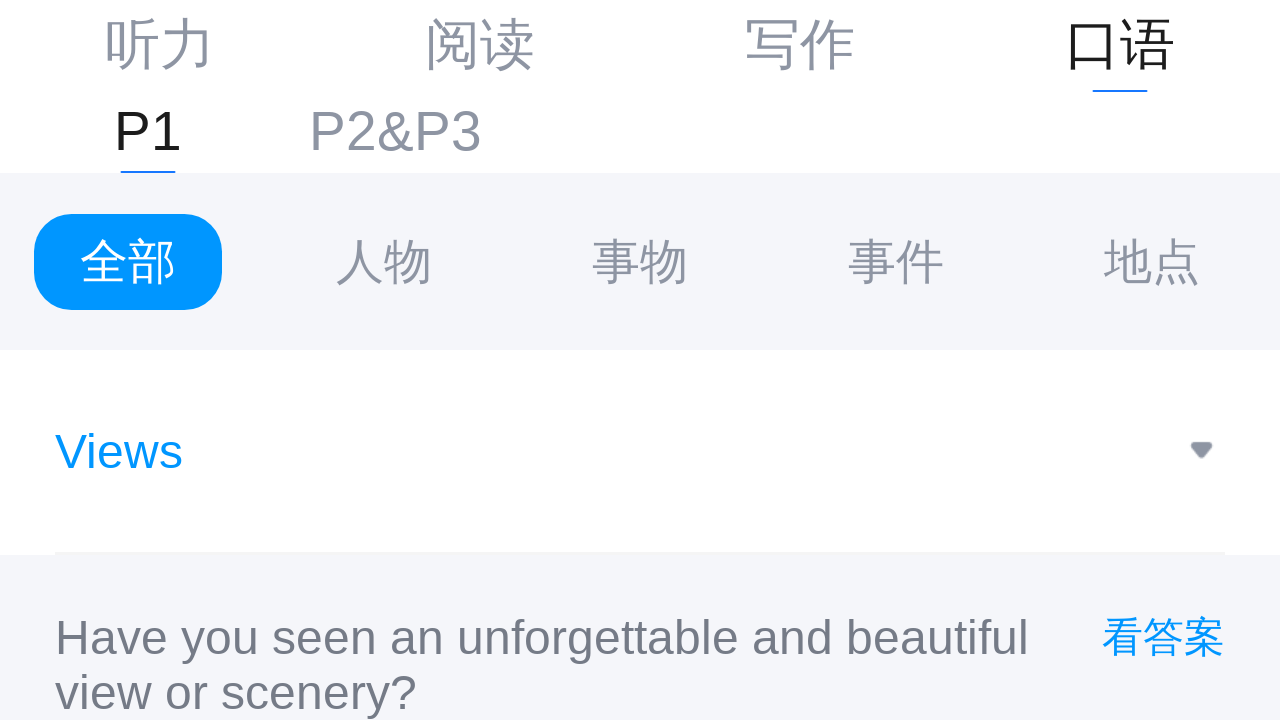

Clicked infinite scroll footer to load more content (iteration 2/5) at (640, 693) on .adm-infinite-scroll
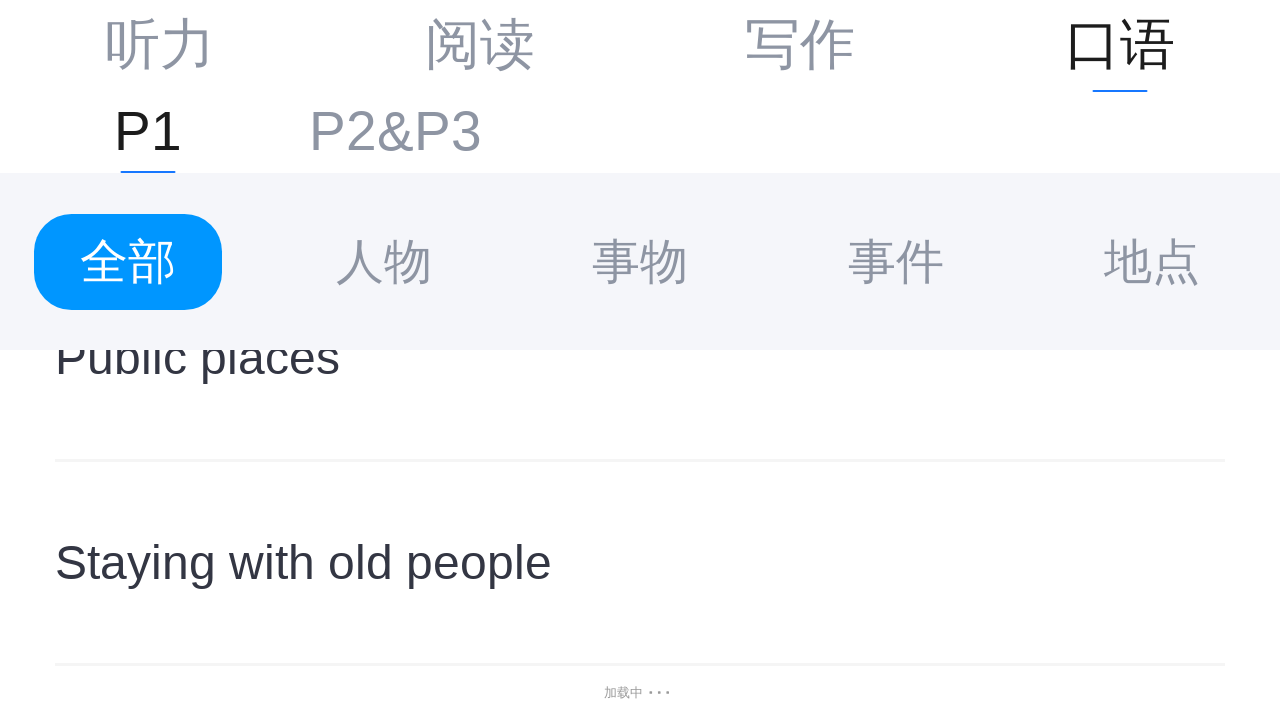

Waited 3 seconds for content to load
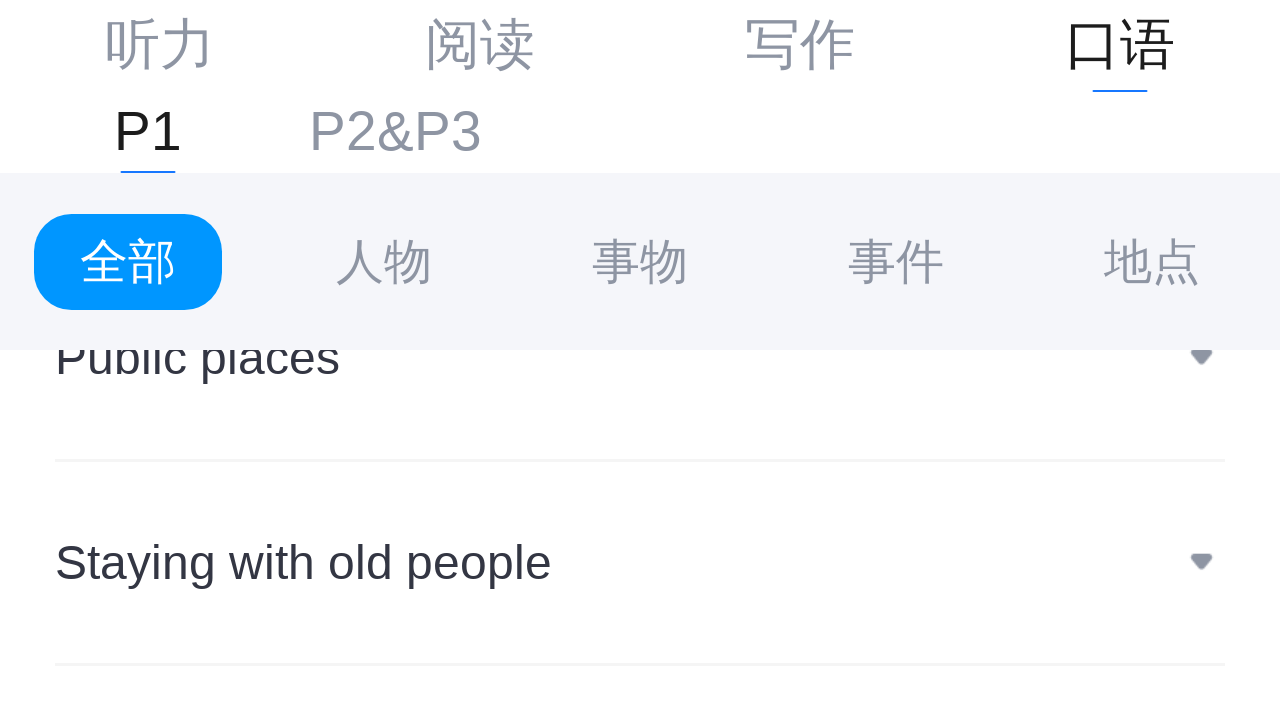

Waited for infinite scroll element (iteration 3/5)
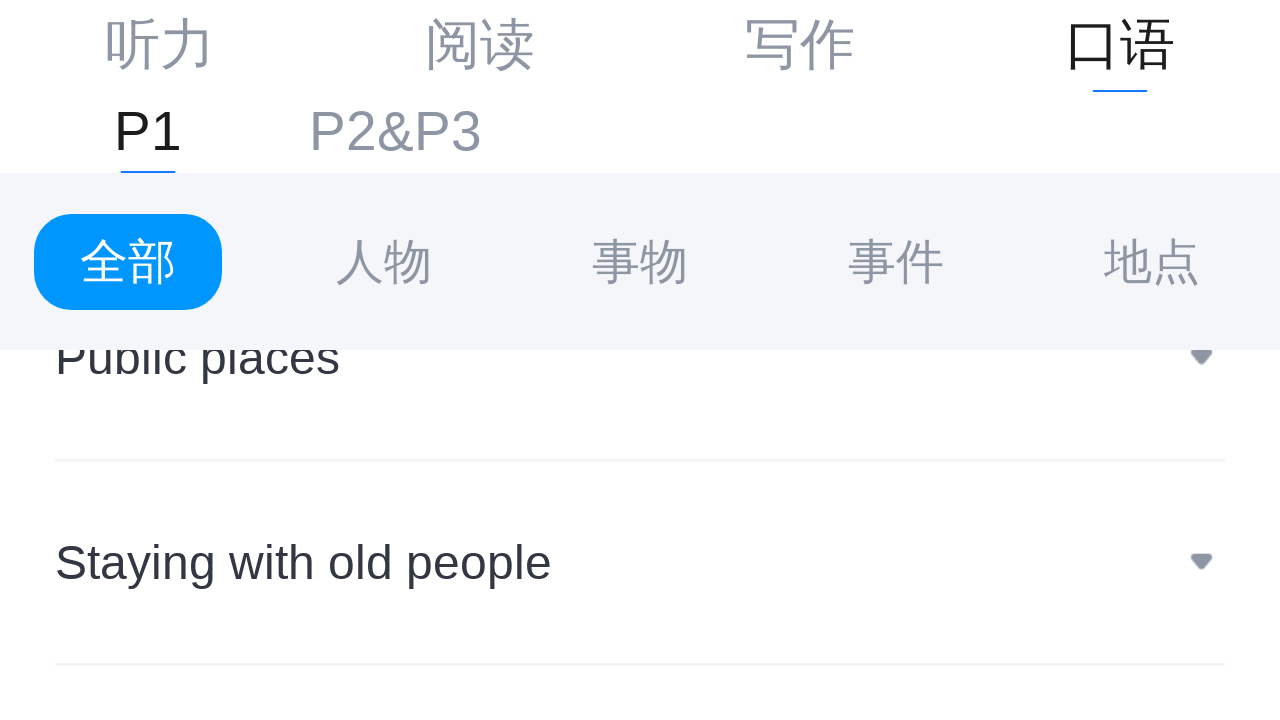

Clicked infinite scroll footer to load more content (iteration 3/5) at (640, 693) on .adm-infinite-scroll
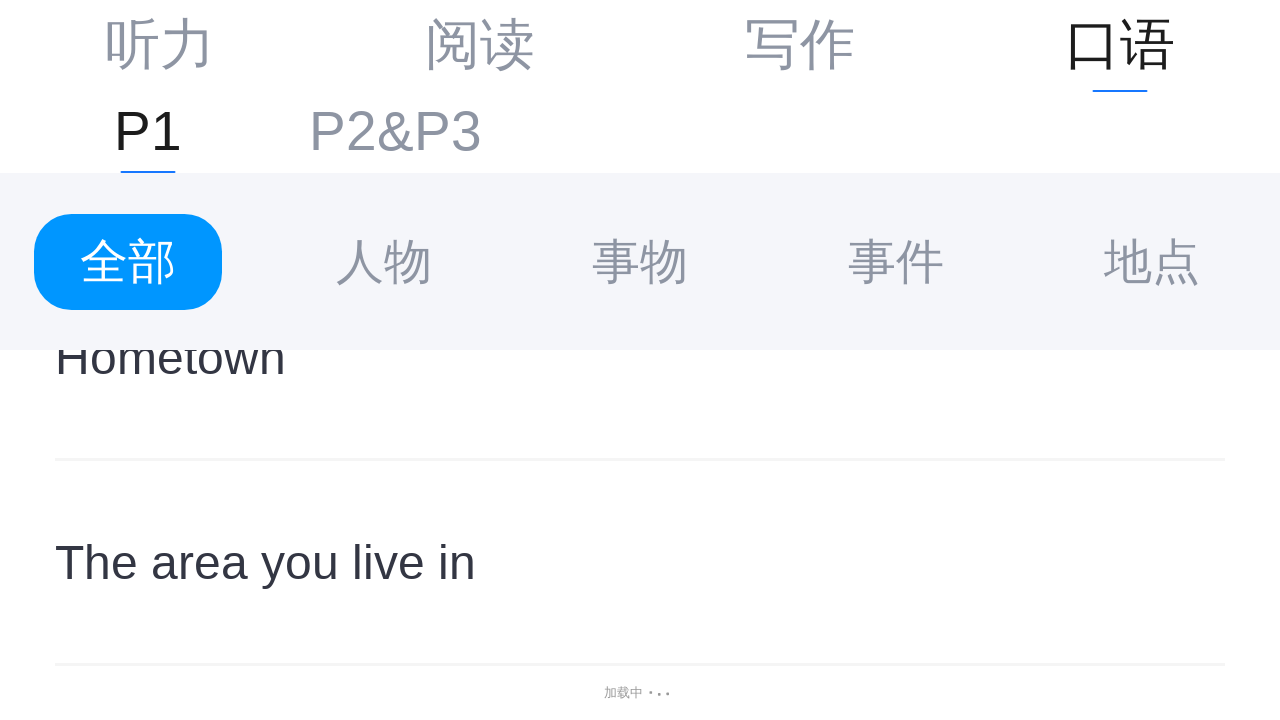

Waited 3 seconds for content to load
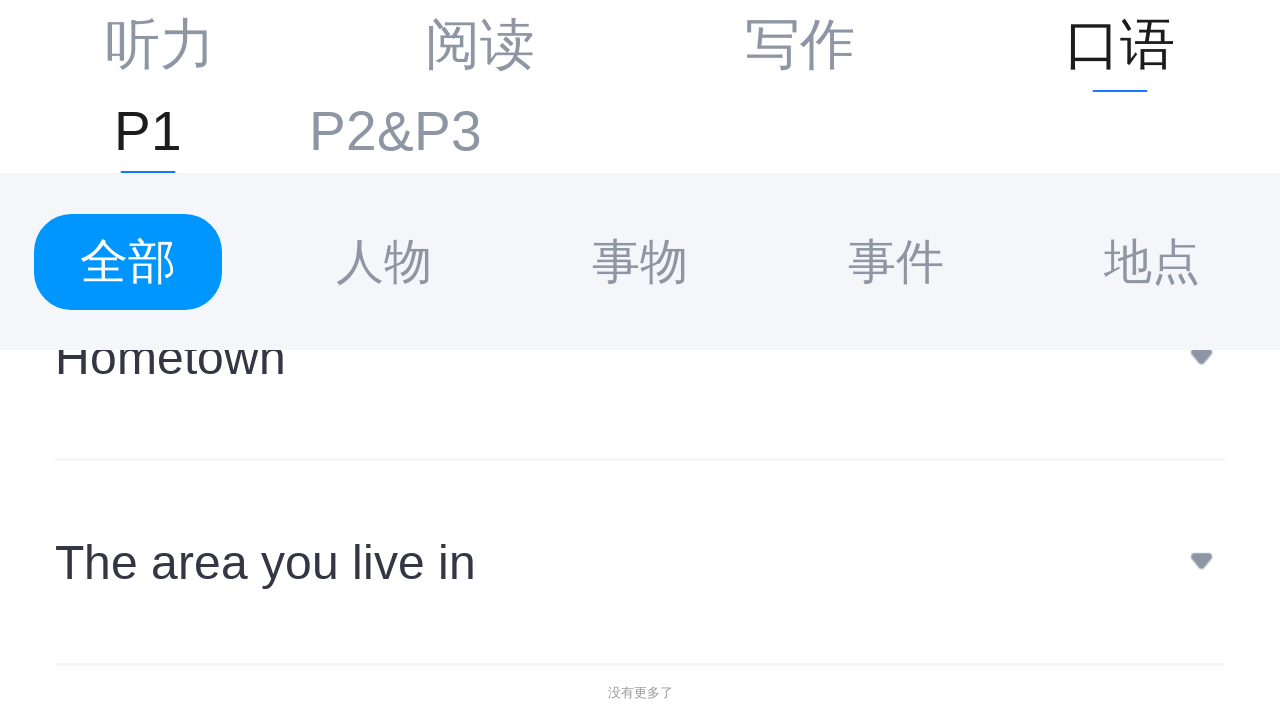

Waited for infinite scroll element (iteration 4/5)
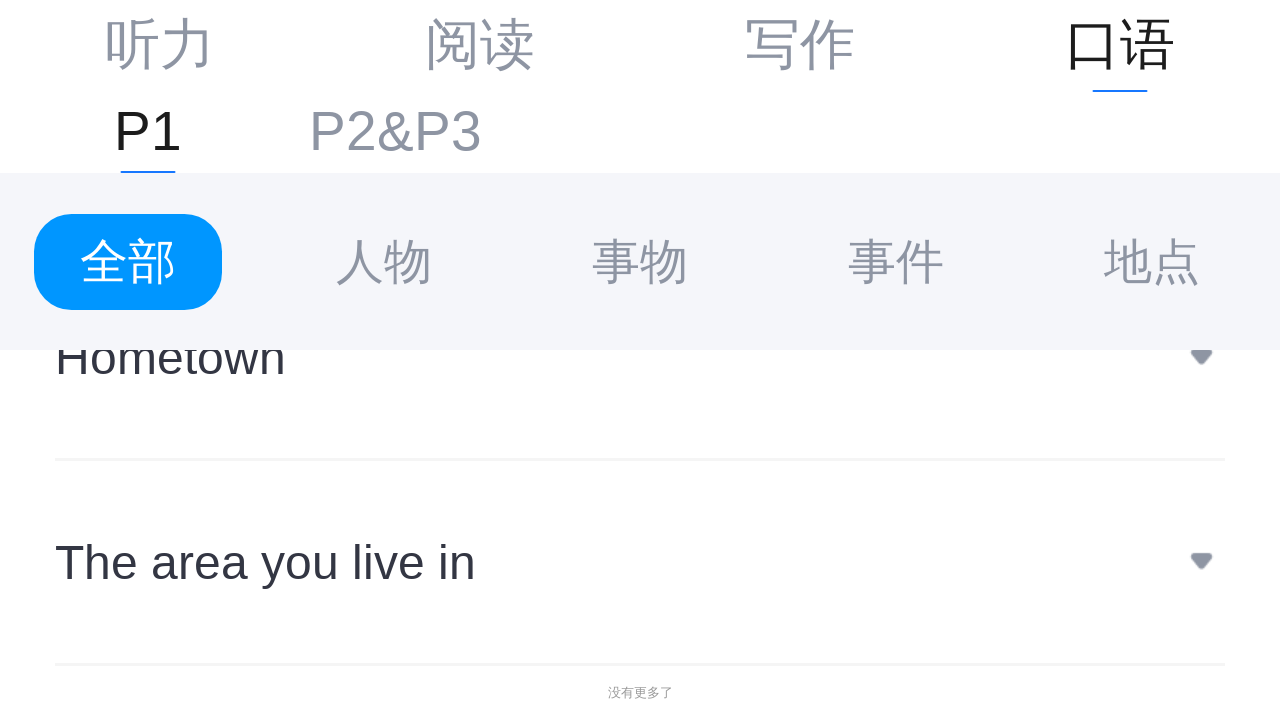

Clicked infinite scroll footer to load more content (iteration 4/5) at (640, 693) on .adm-infinite-scroll
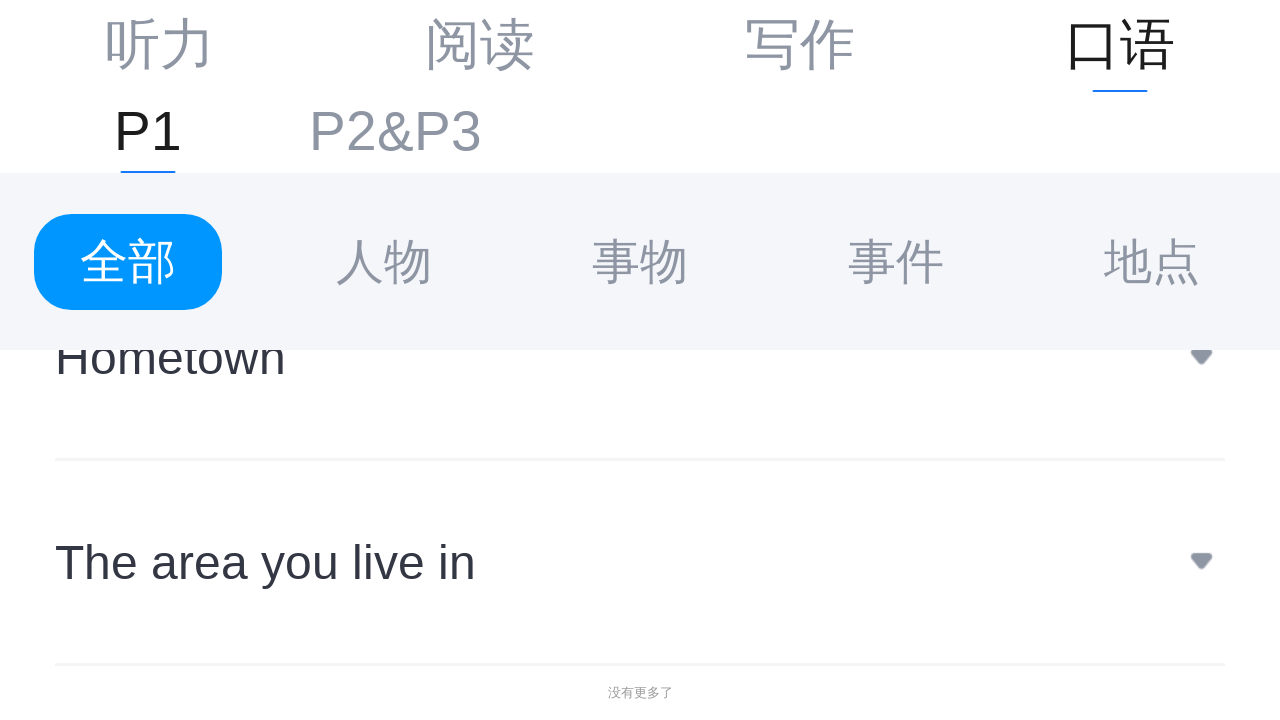

Waited 3 seconds for content to load
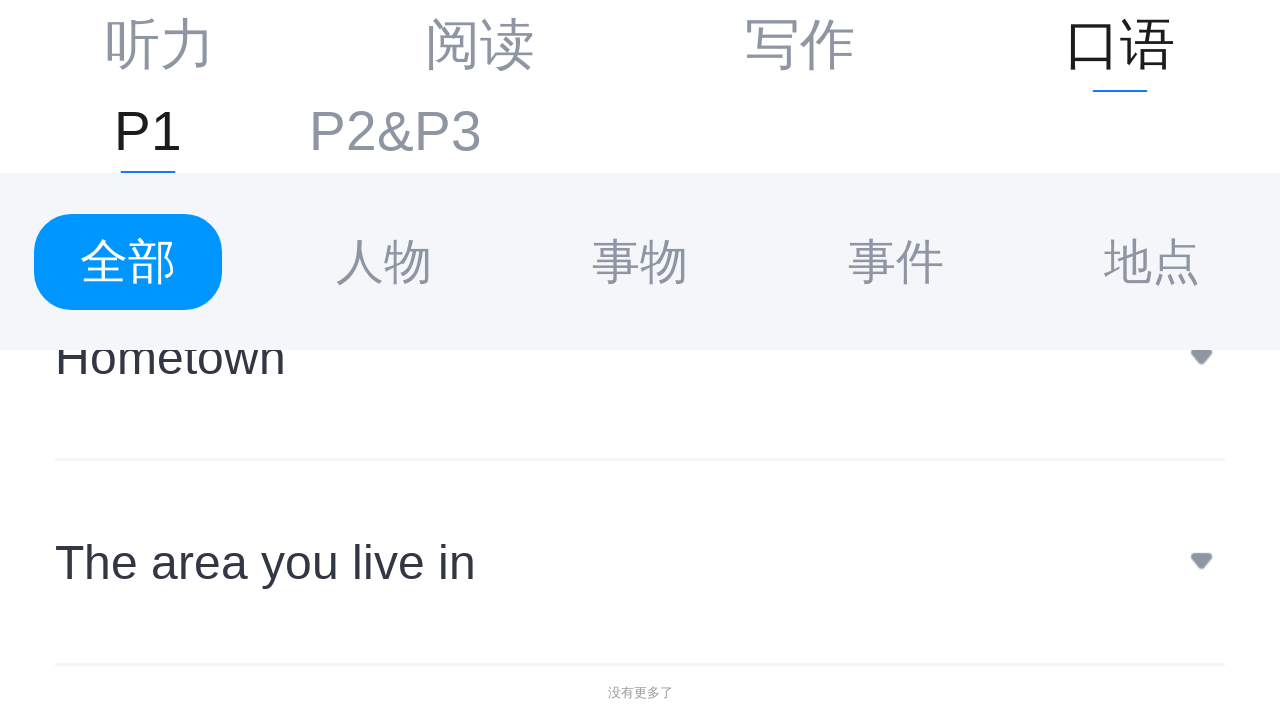

Waited for infinite scroll element (iteration 5/5)
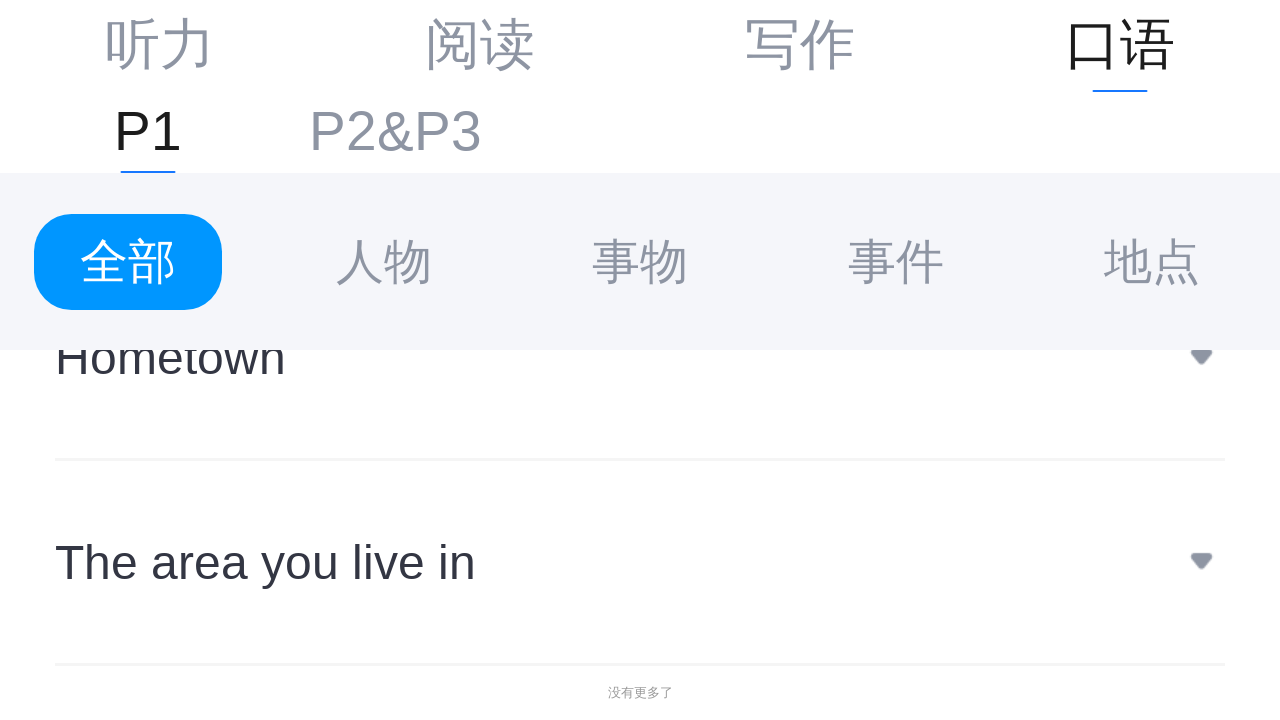

Clicked infinite scroll footer to load more content (iteration 5/5) at (640, 693) on .adm-infinite-scroll
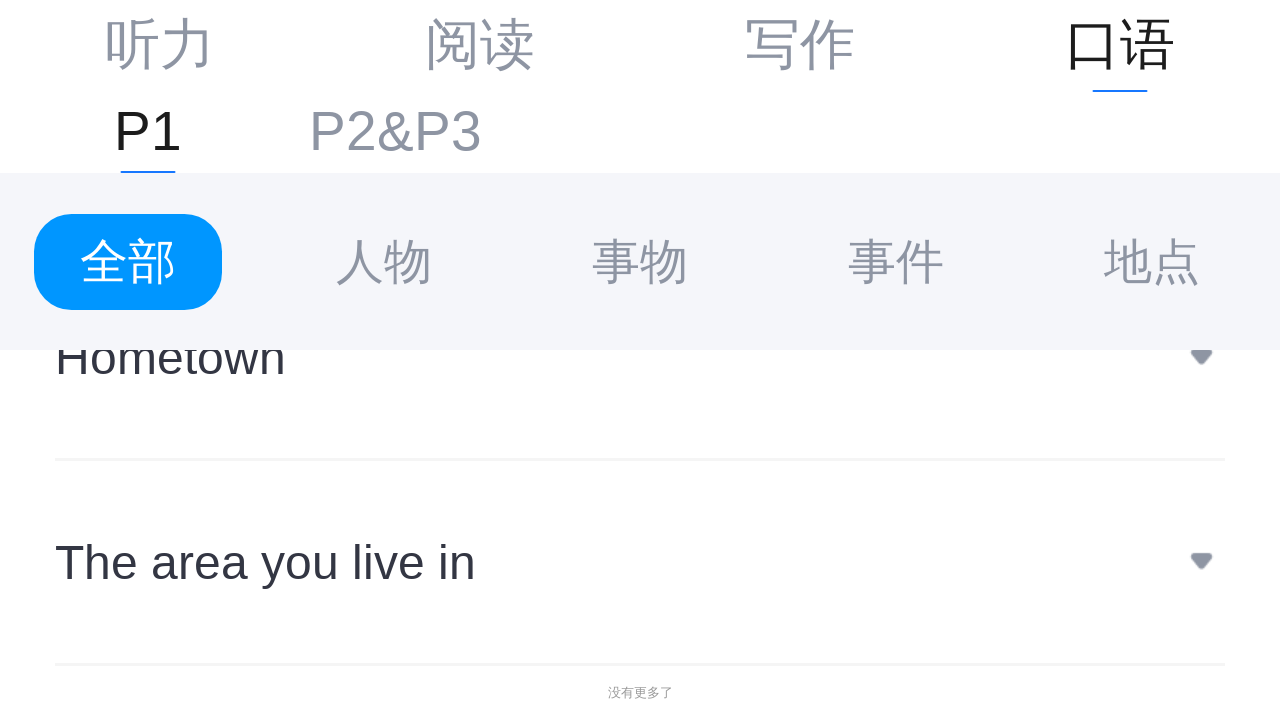

Waited 3 seconds for content to load
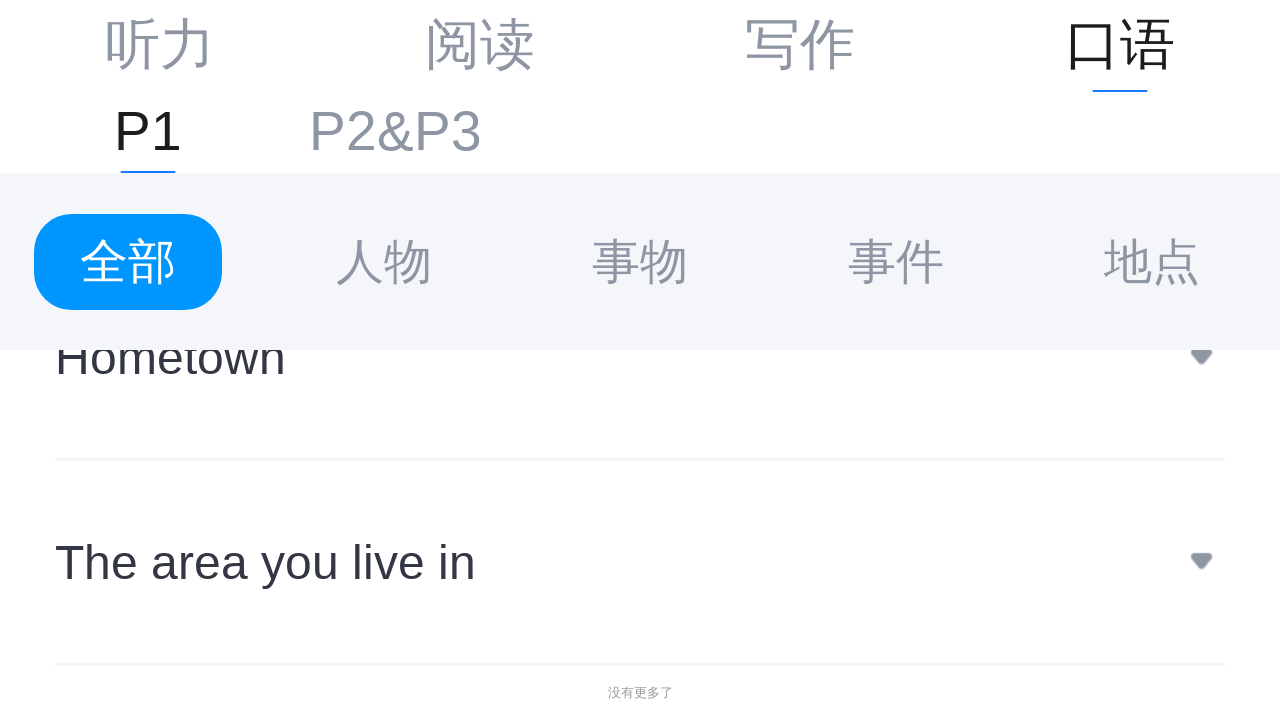

Waited for topic fields to be available
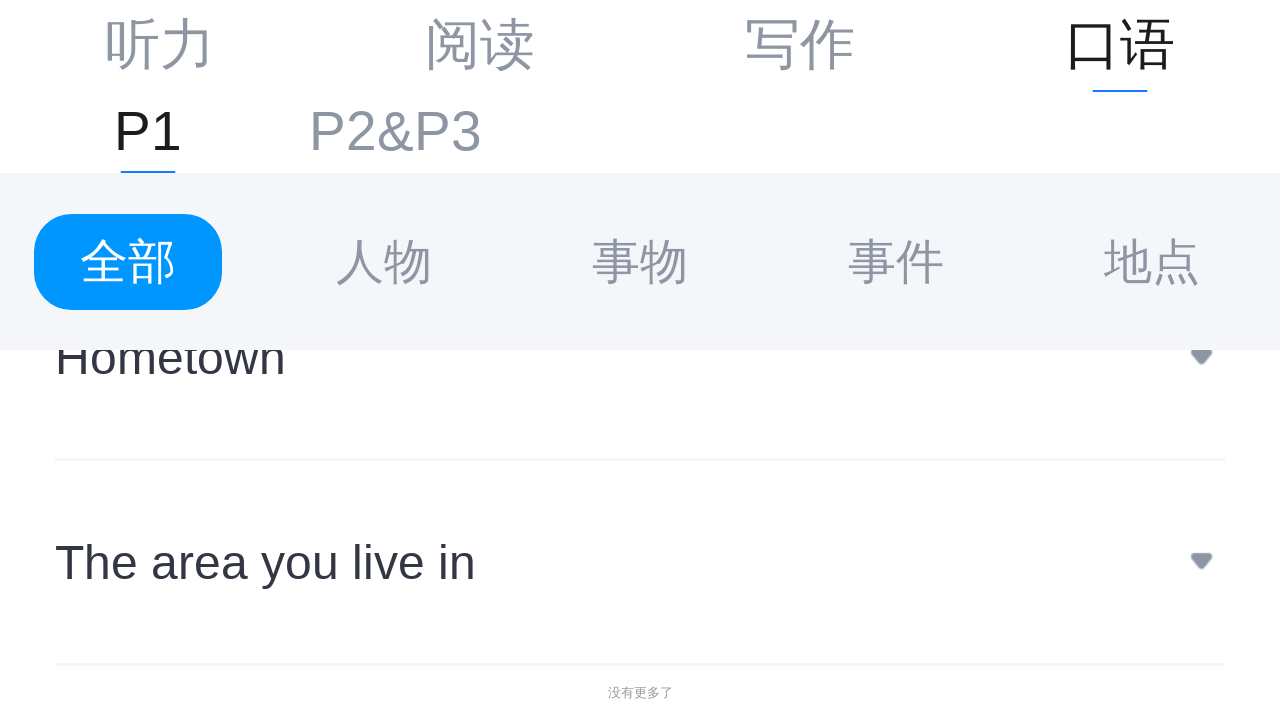

Located all topic fields
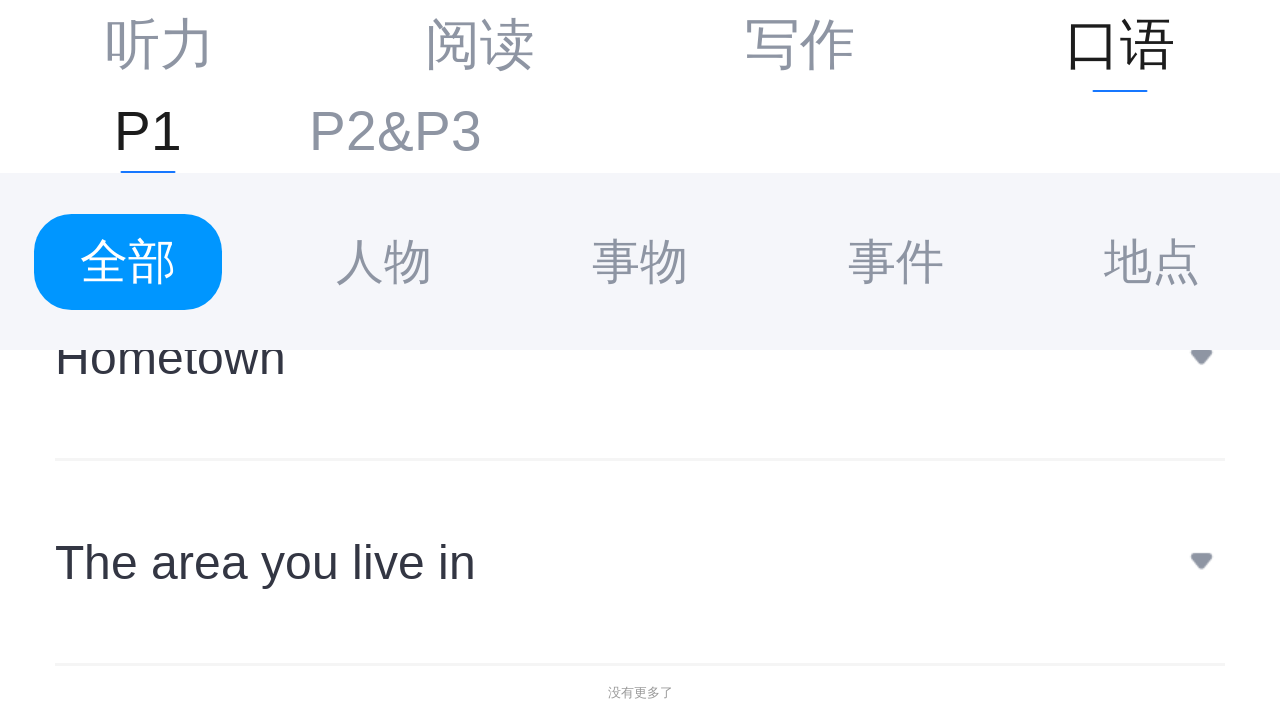

Found 40 topic fields to expand
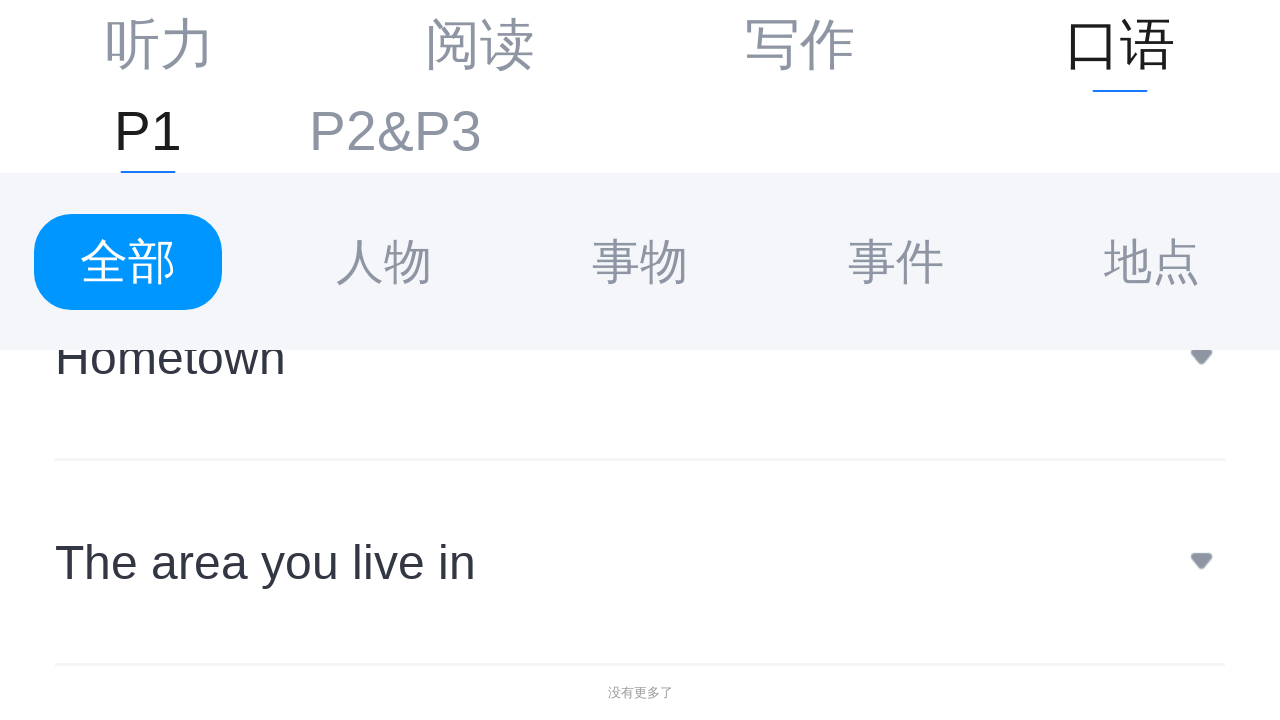

Clicked to expand topic field 1/40 at (119, 451) on .sc-hknPuZ >> nth=0
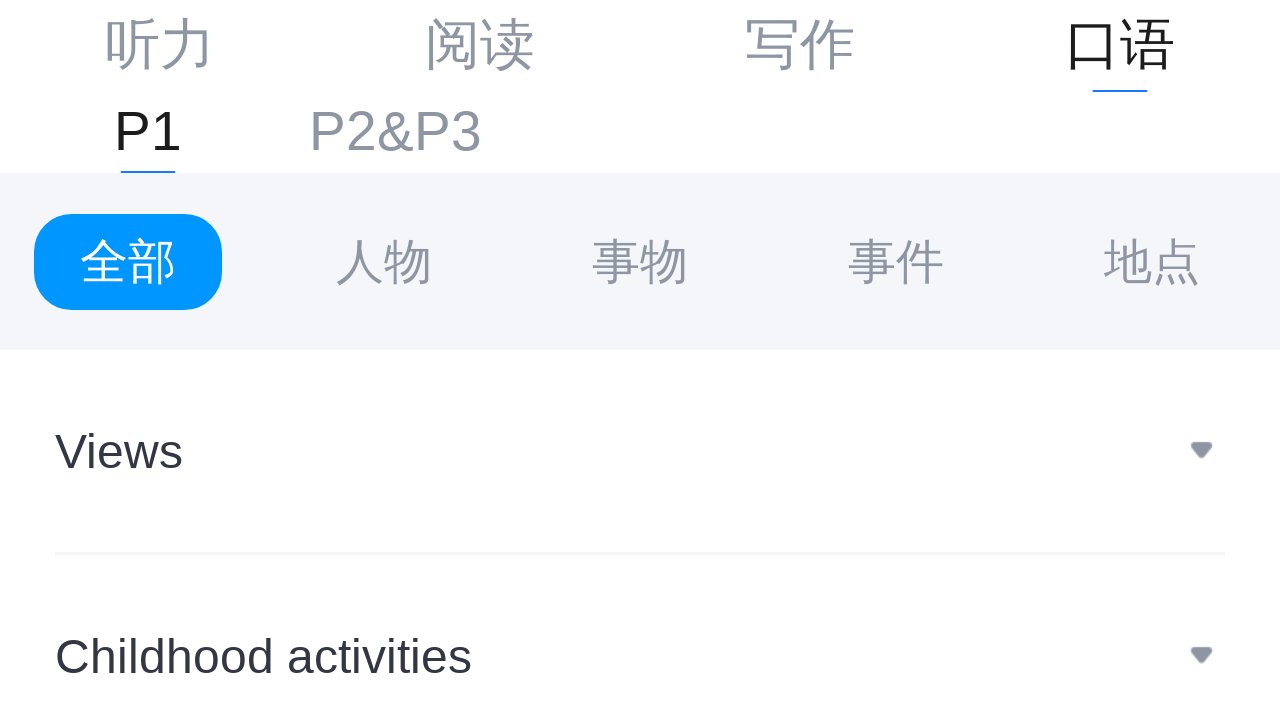

Clicked to expand topic field 2/40 at (263, 656) on .sc-hknPuZ >> nth=1
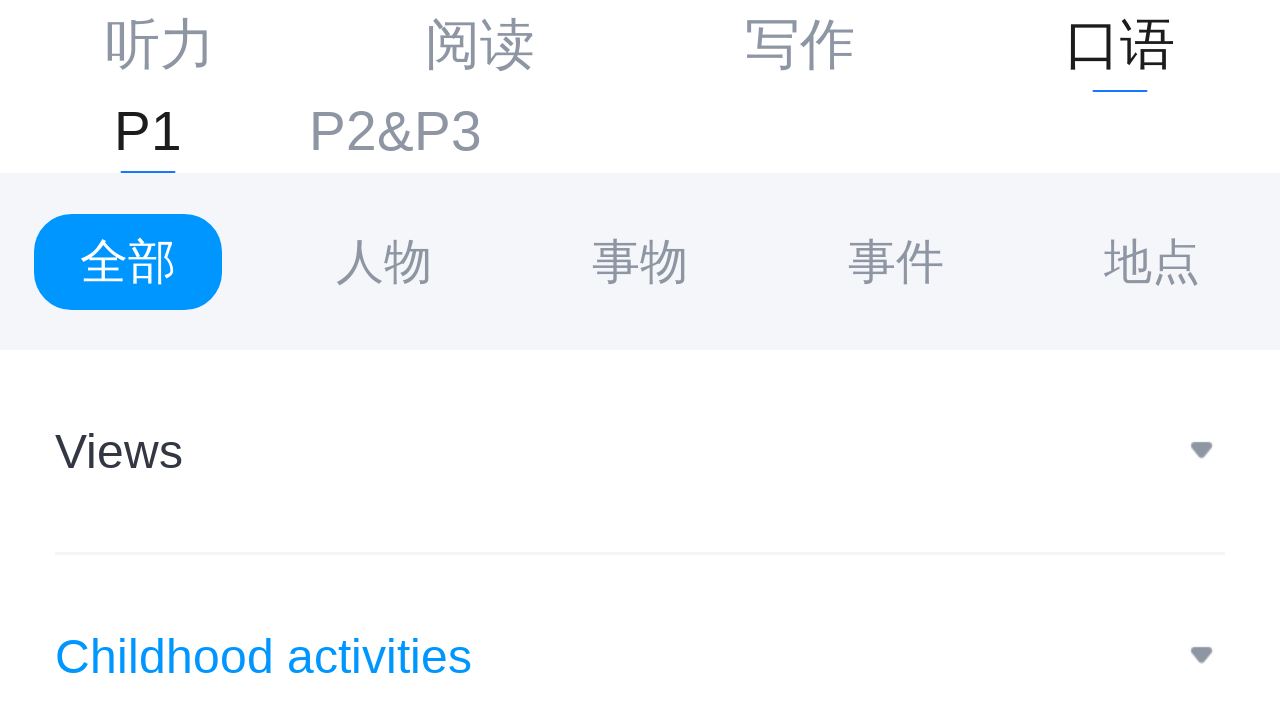

Clicked to expand topic field 3/40 at (141, 535) on .sc-hknPuZ >> nth=2
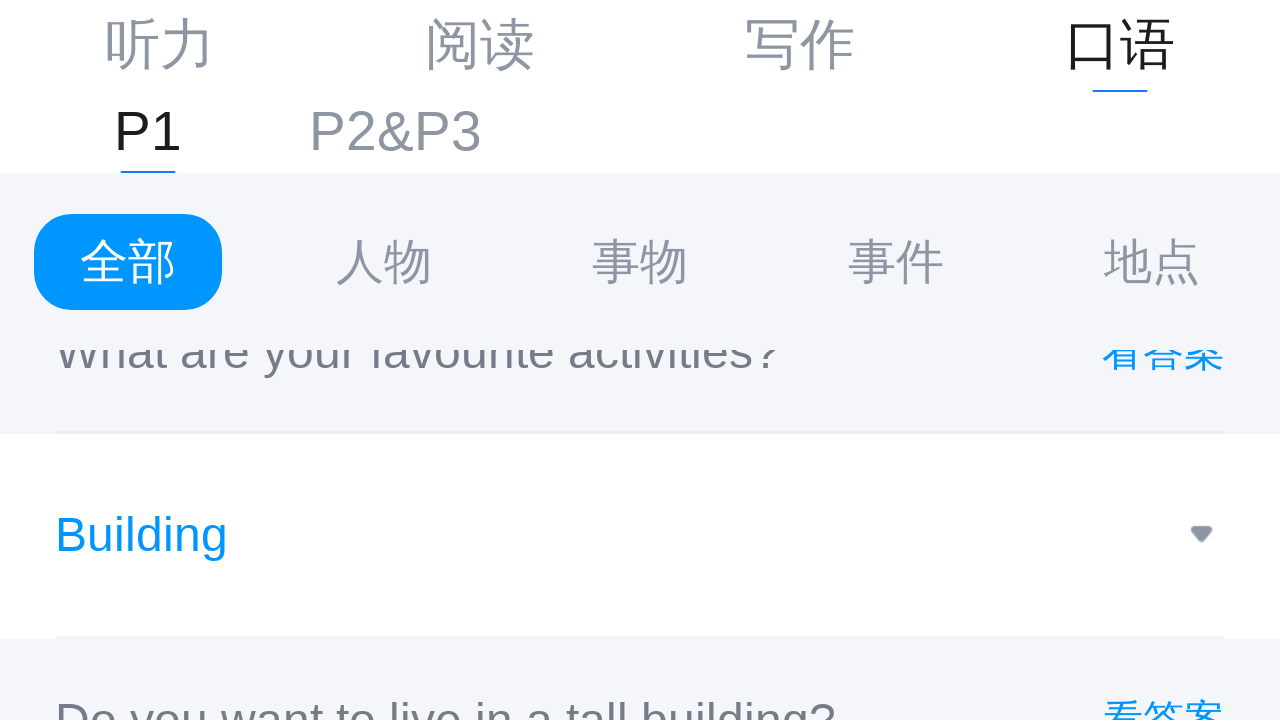

Clicked to expand topic field 4/40 at (143, 536) on .sc-hknPuZ >> nth=3
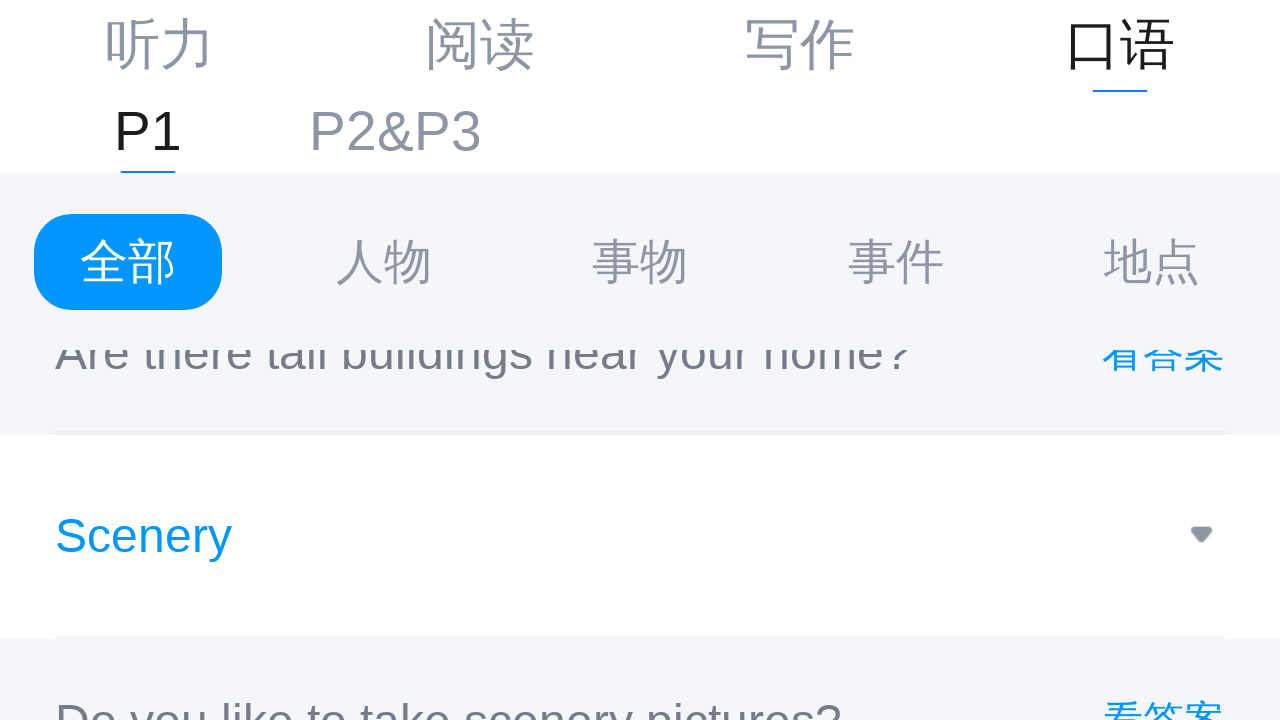

Clicked to expand topic field 5/40 at (145, 535) on .sc-hknPuZ >> nth=4
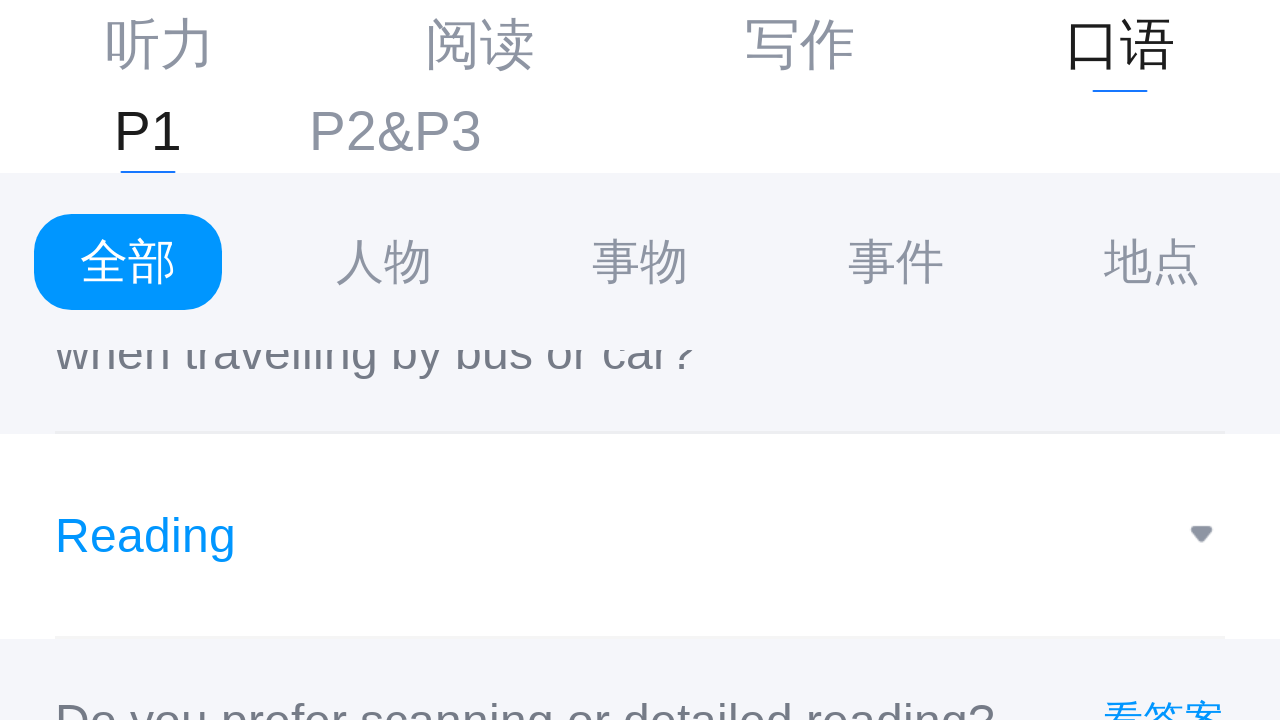

Clicked to expand topic field 6/40 at (184, 535) on .sc-hknPuZ >> nth=5
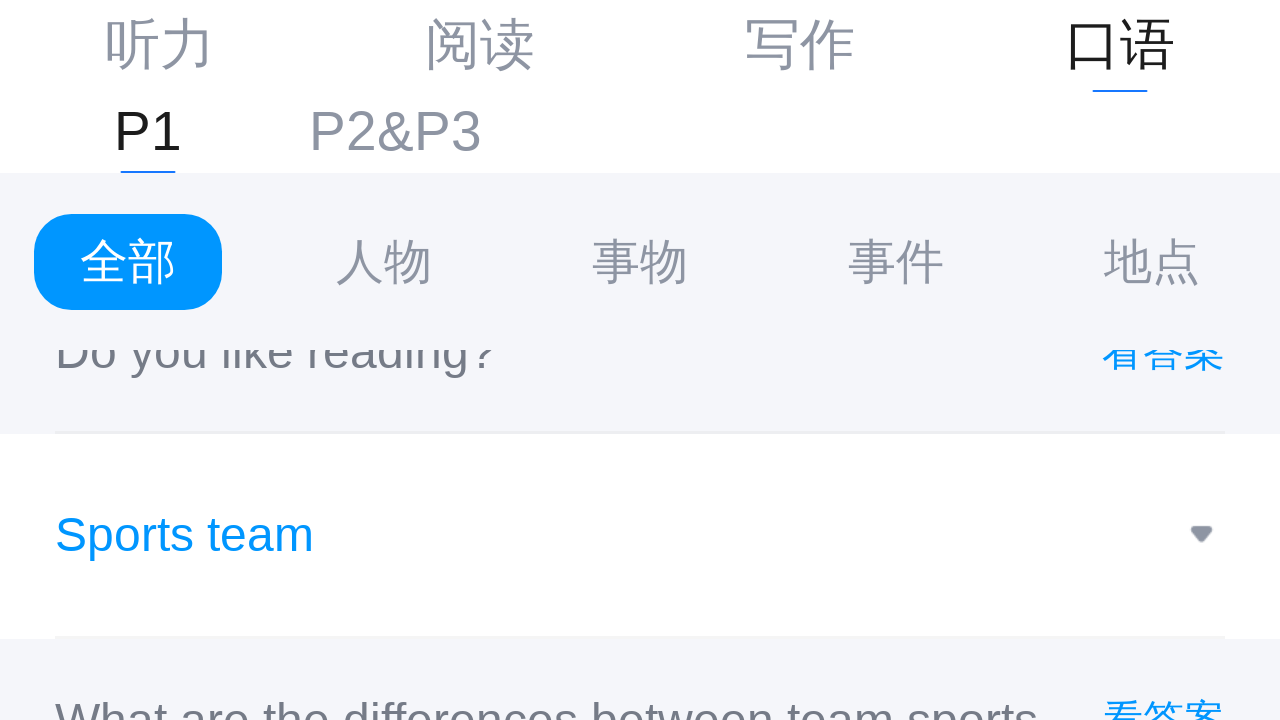

Clicked to expand topic field 7/40 at (140, 536) on .sc-hknPuZ >> nth=6
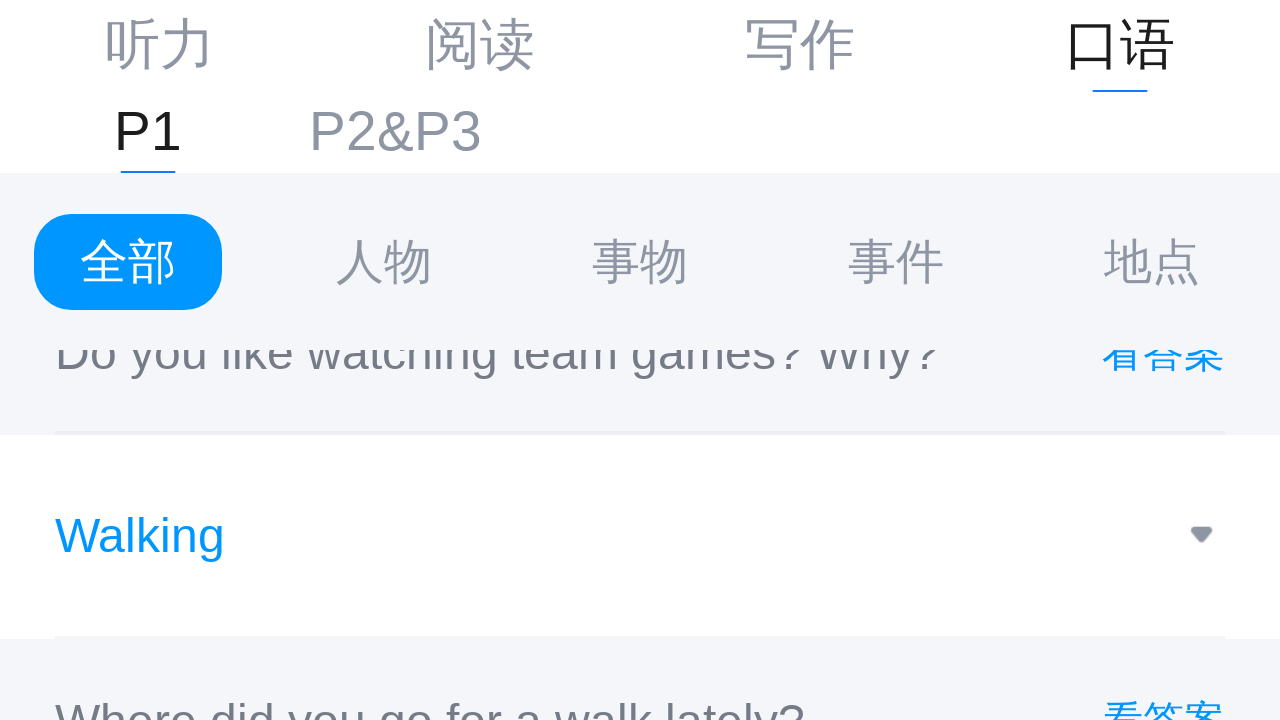

Clicked to expand topic field 8/40 at (126, 535) on .sc-hknPuZ >> nth=7
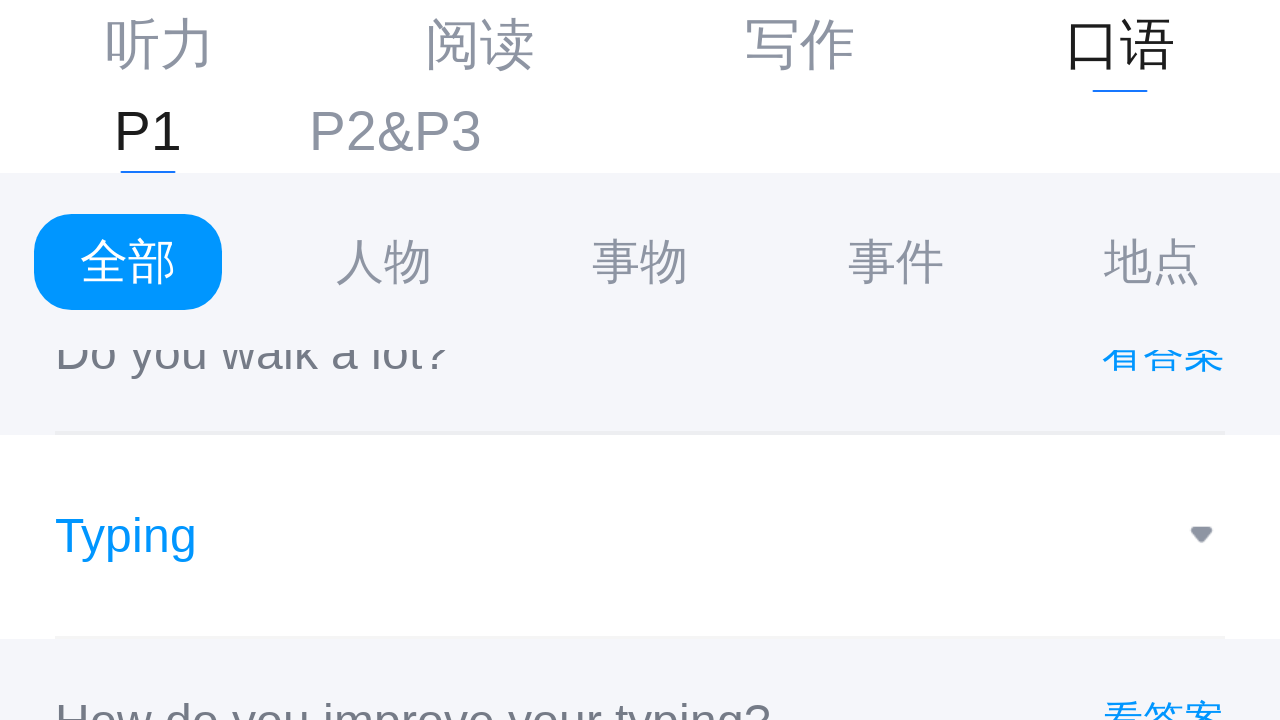

Clicked to expand topic field 9/40 at (110, 535) on .sc-hknPuZ >> nth=8
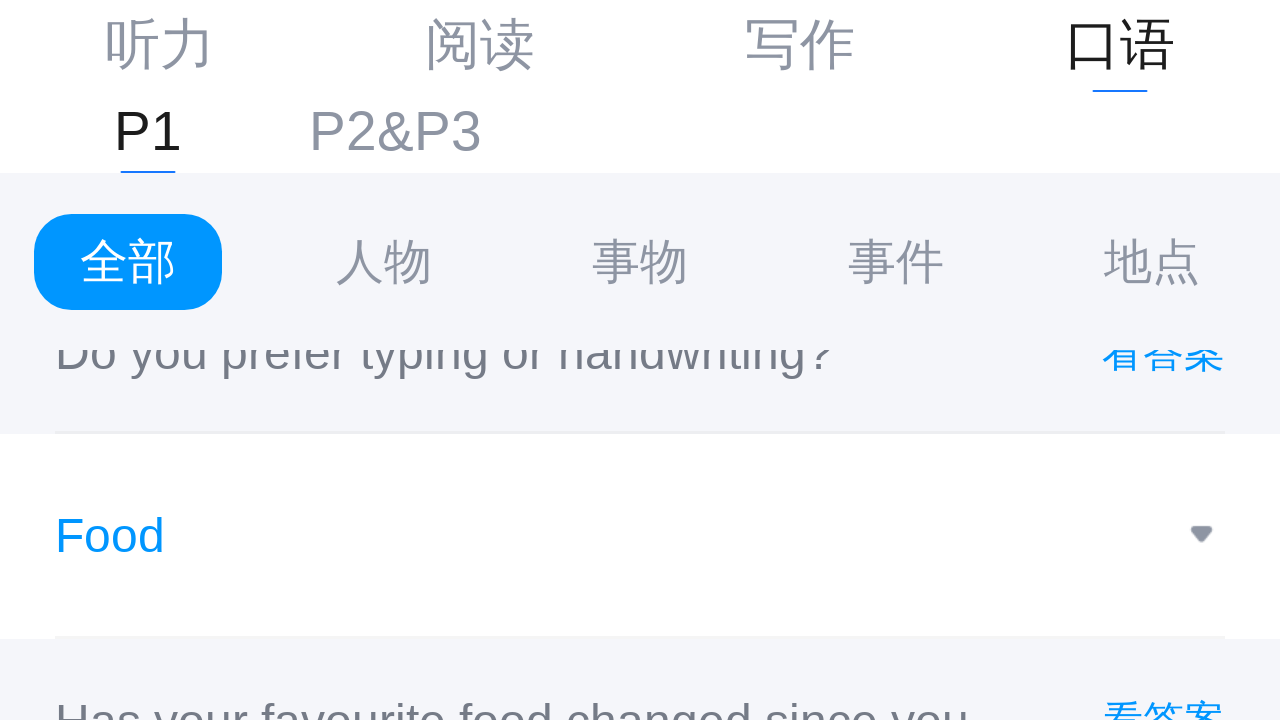

Clicked to expand topic field 10/40 at (125, 535) on .sc-hknPuZ >> nth=9
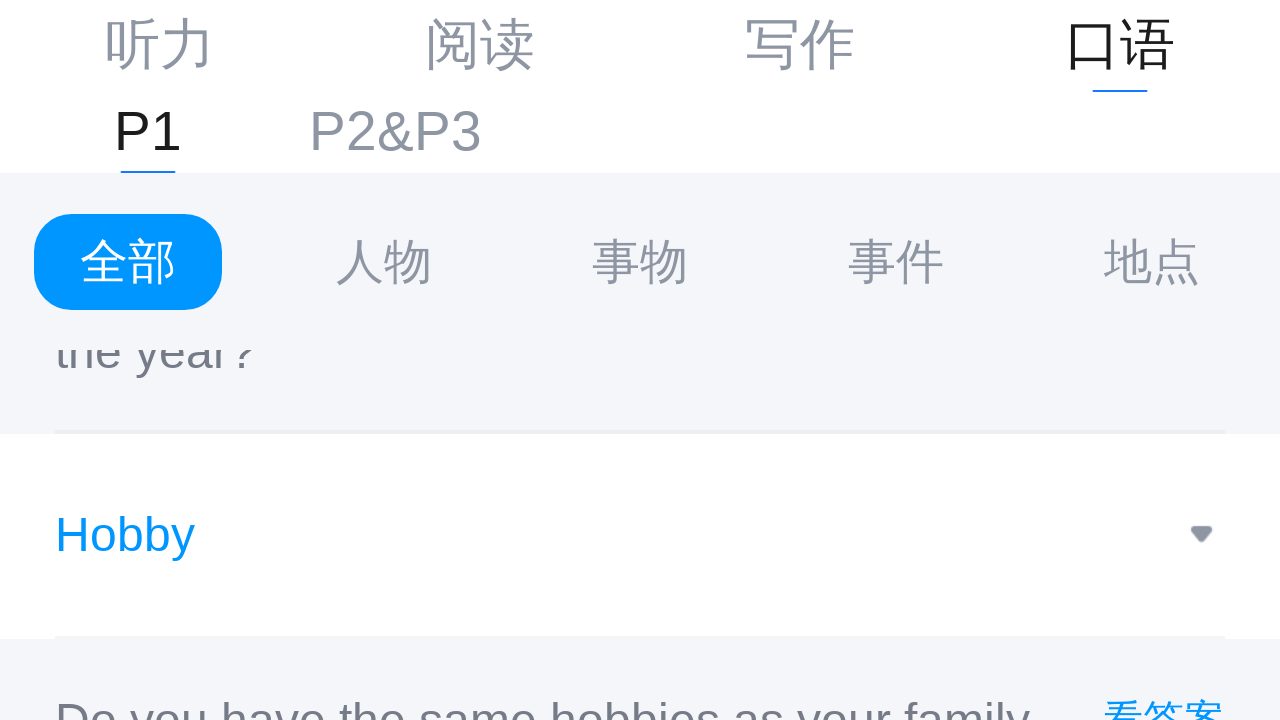

Clicked to expand topic field 11/40 at (171, 535) on .sc-hknPuZ >> nth=10
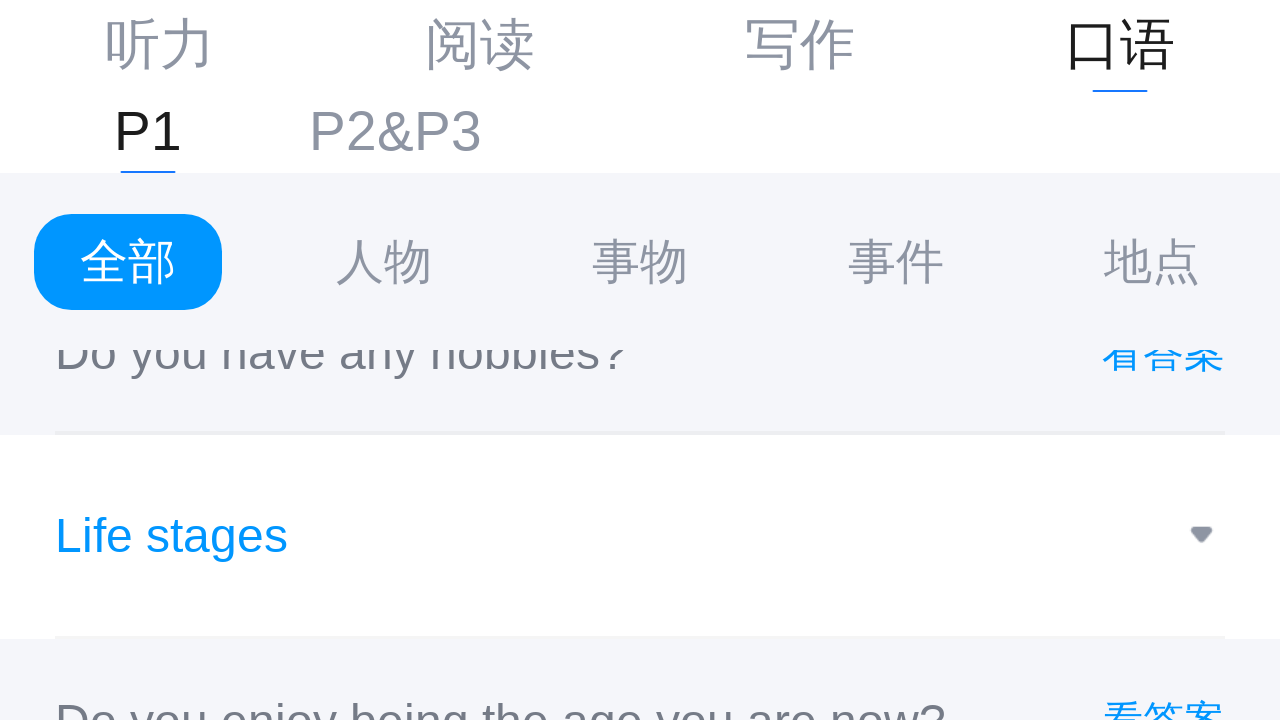

Clicked to expand topic field 12/40 at (104, 536) on .sc-hknPuZ >> nth=11
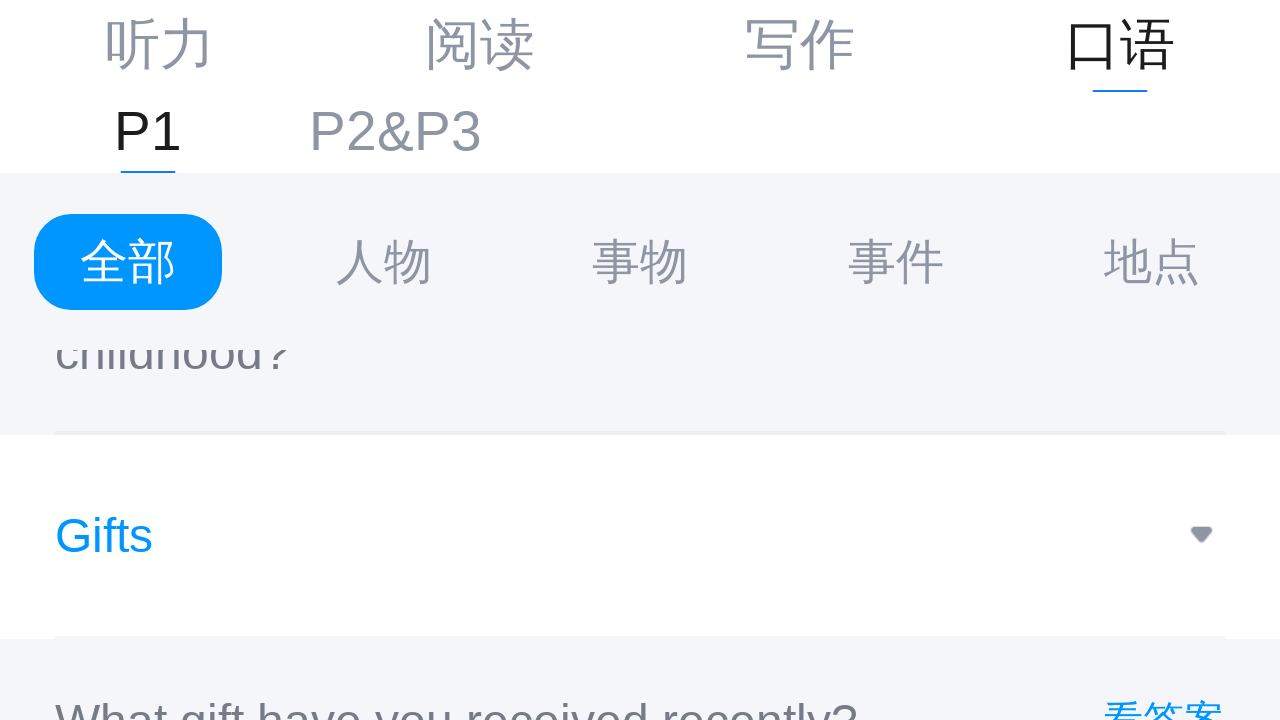

Clicked to expand topic field 13/40 at (130, 535) on .sc-hknPuZ >> nth=12
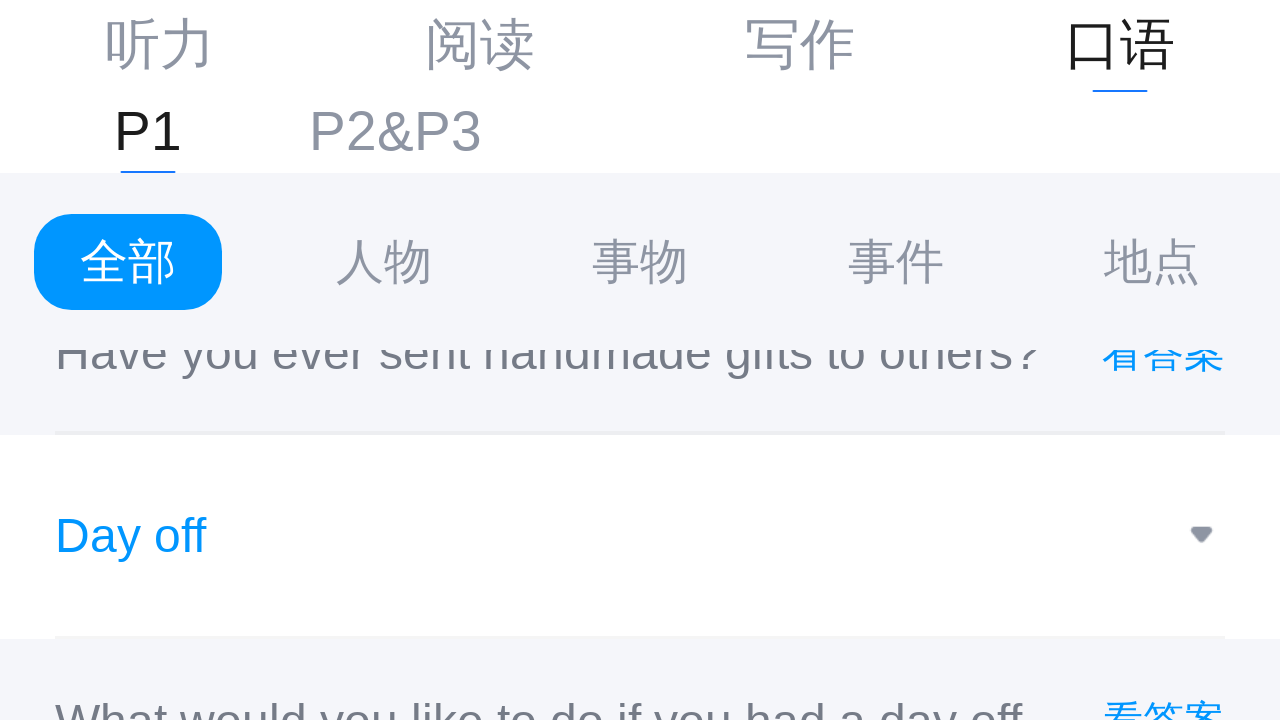

Clicked to expand topic field 14/40 at (194, 535) on .sc-hknPuZ >> nth=13
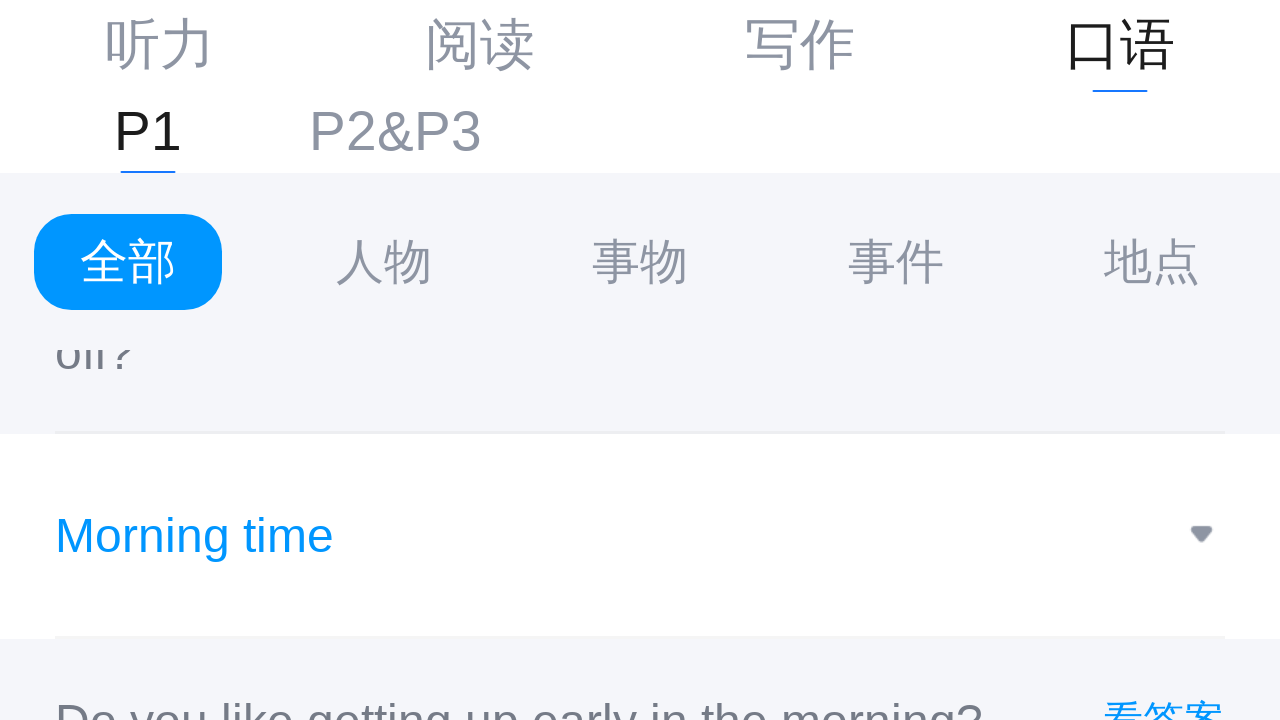

Clicked to expand topic field 15/40 at (139, 535) on .sc-hknPuZ >> nth=14
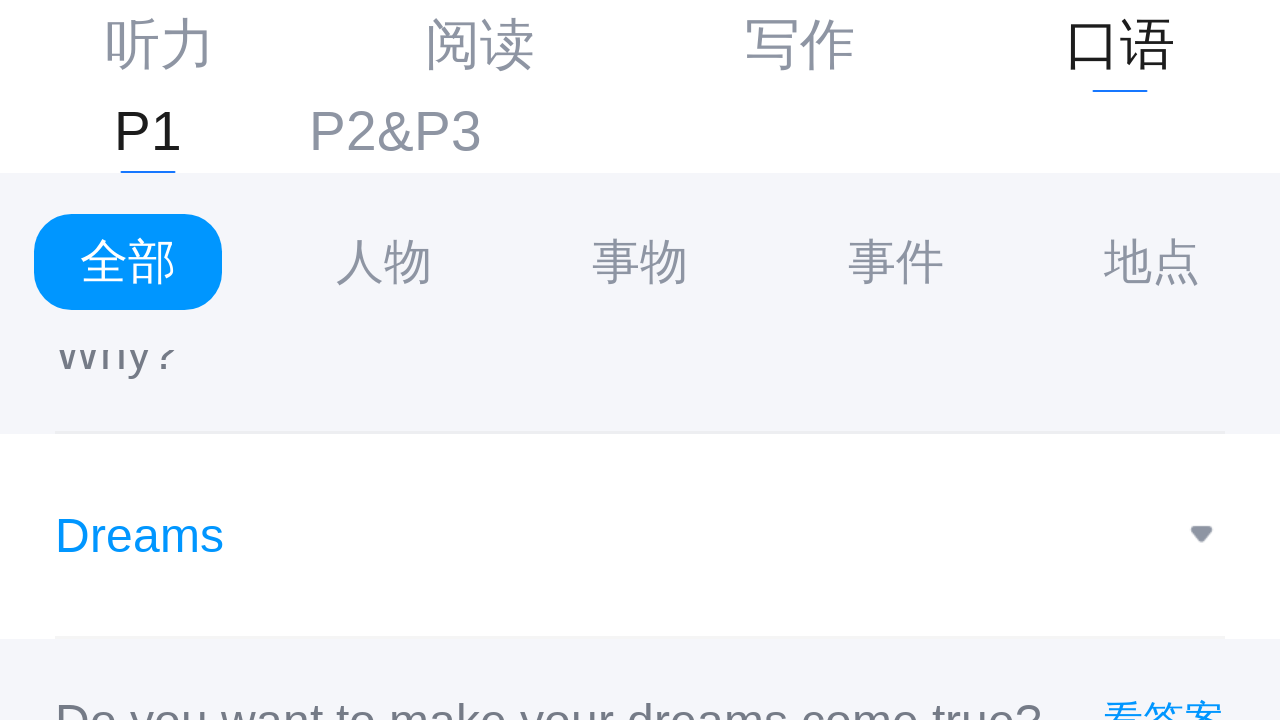

Clicked to expand topic field 16/40 at (241, 536) on .sc-hknPuZ >> nth=15
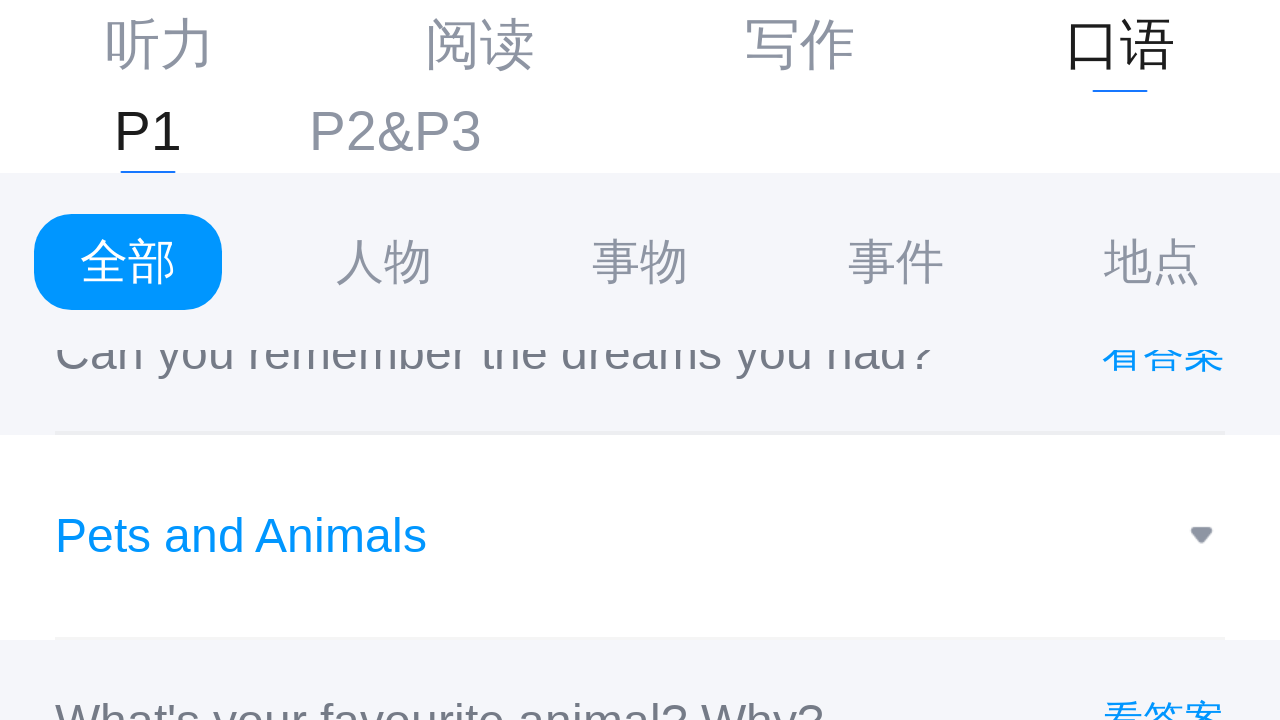

Clicked to expand topic field 17/40 at (285, 535) on .sc-hknPuZ >> nth=16
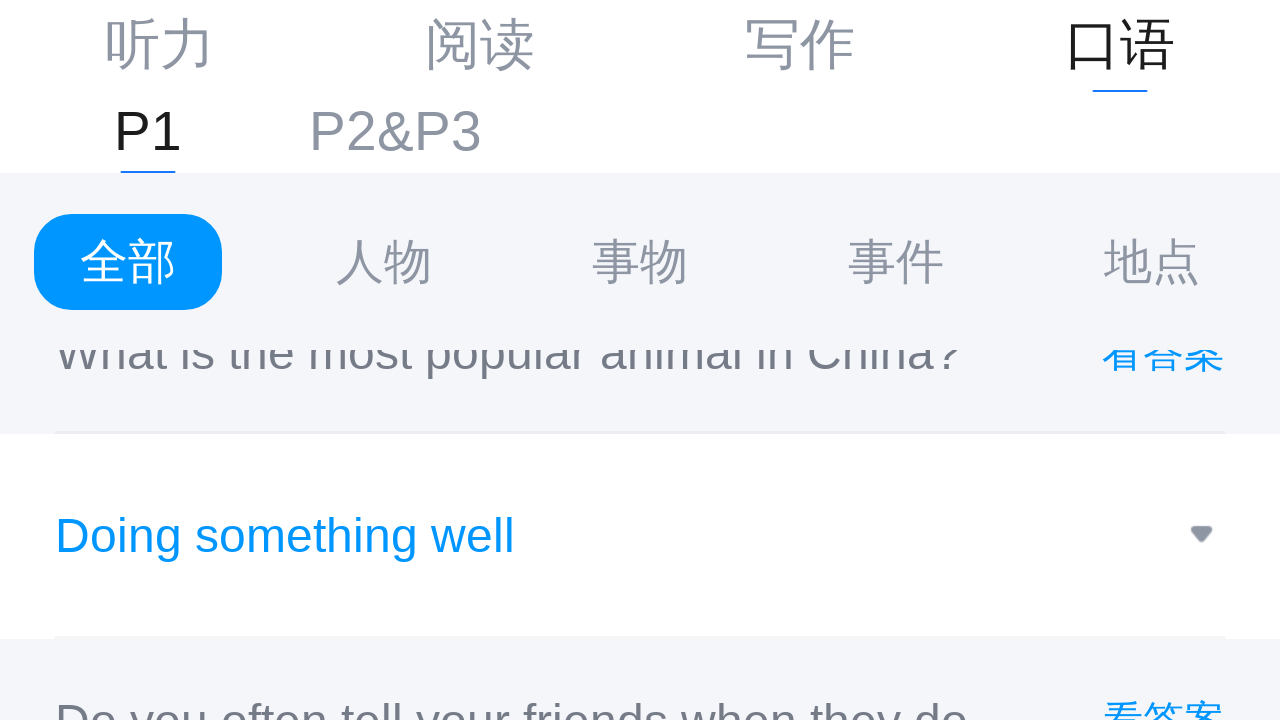

Clicked to expand topic field 18/40 at (117, 535) on .sc-hknPuZ >> nth=17
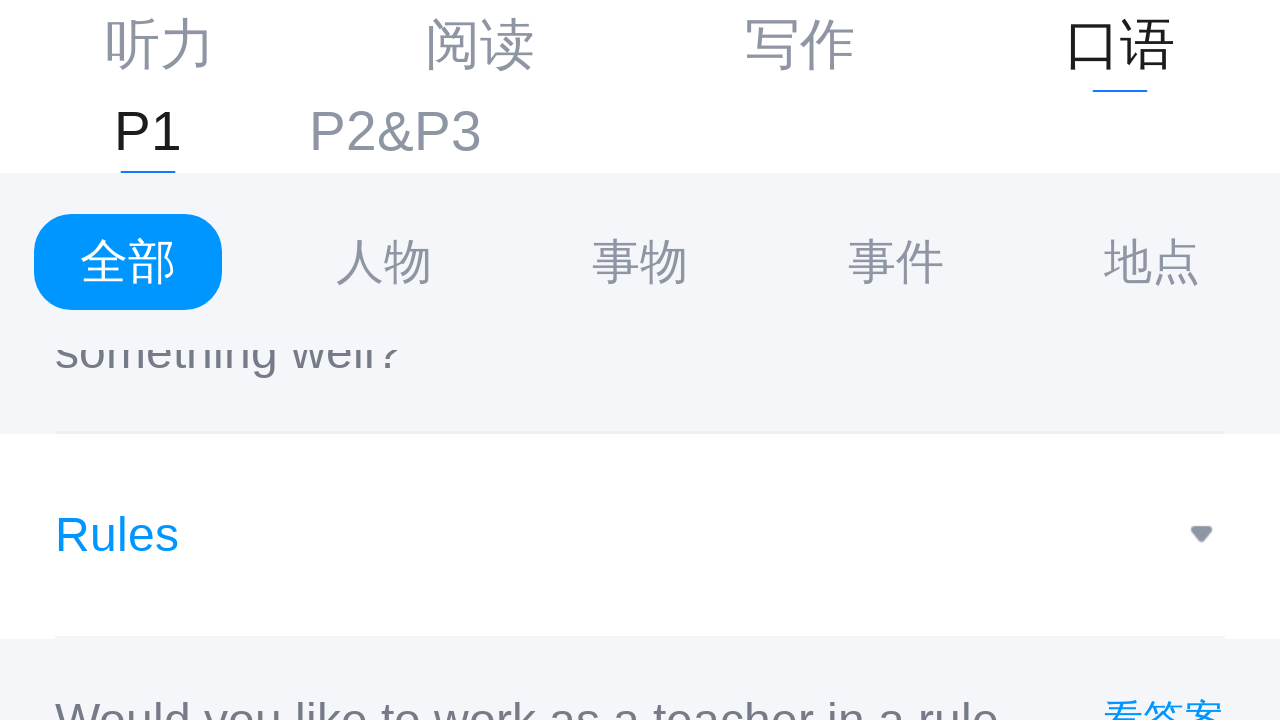

Clicked to expand topic field 19/40 at (197, 535) on .sc-hknPuZ >> nth=18
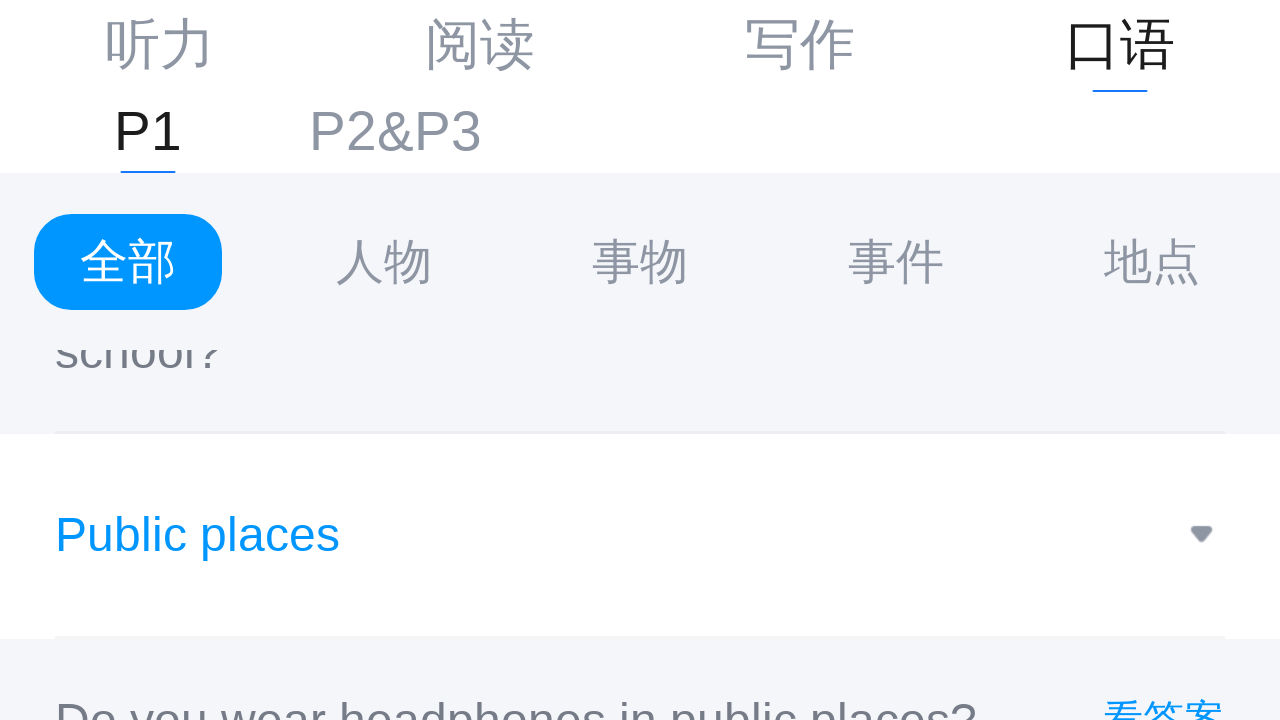

Clicked to expand topic field 20/40 at (303, 536) on .sc-hknPuZ >> nth=19
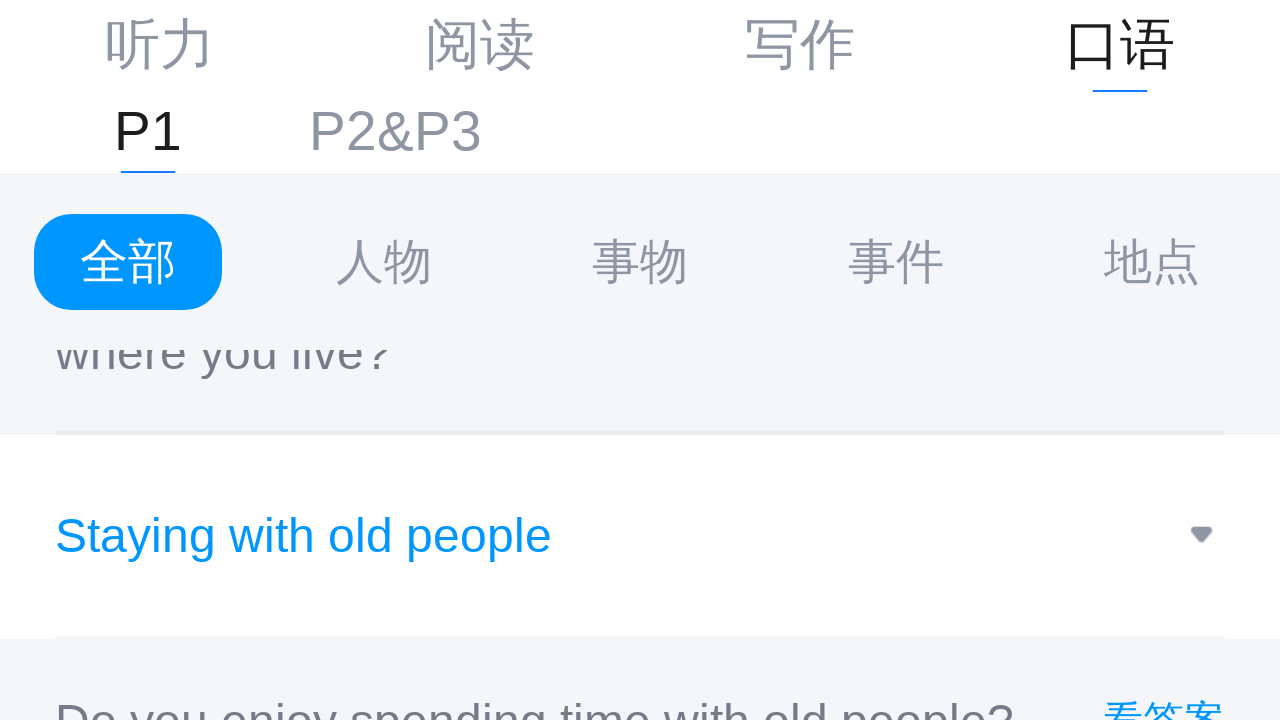

Clicked to expand topic field 21/40 at (327, 535) on .sc-hknPuZ >> nth=20
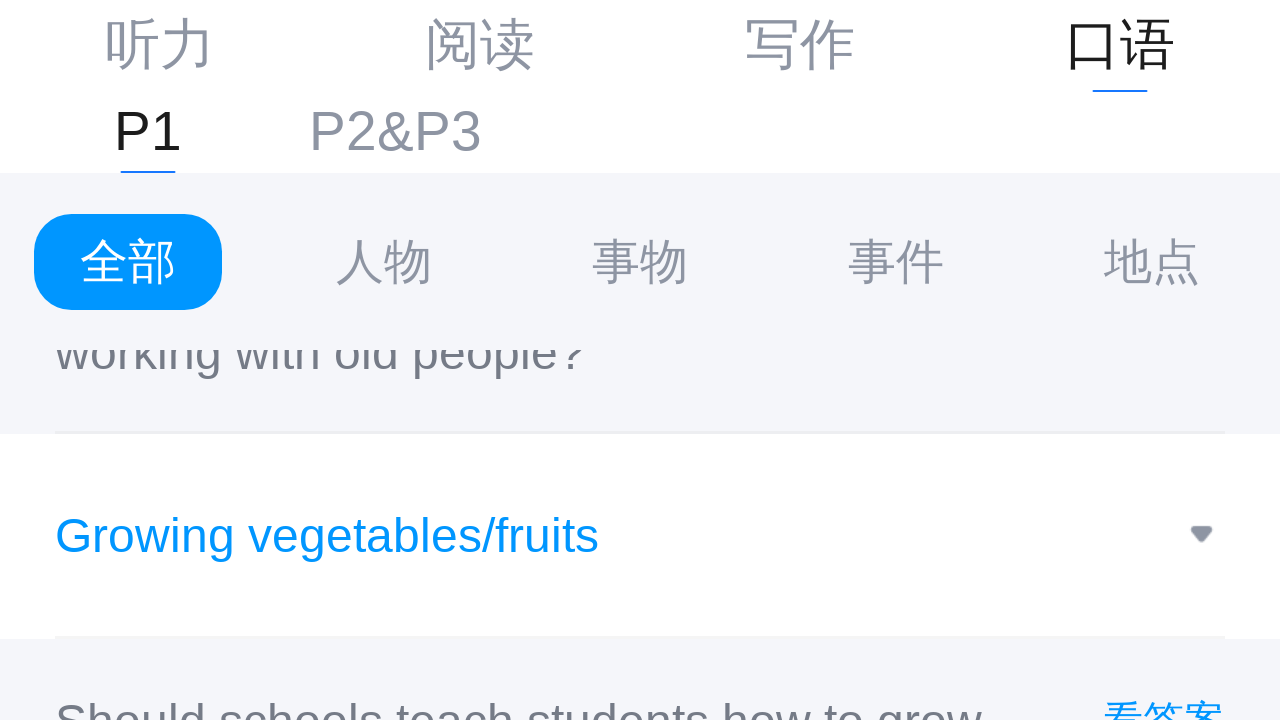

Clicked to expand topic field 22/40 at (159, 535) on .sc-hknPuZ >> nth=21
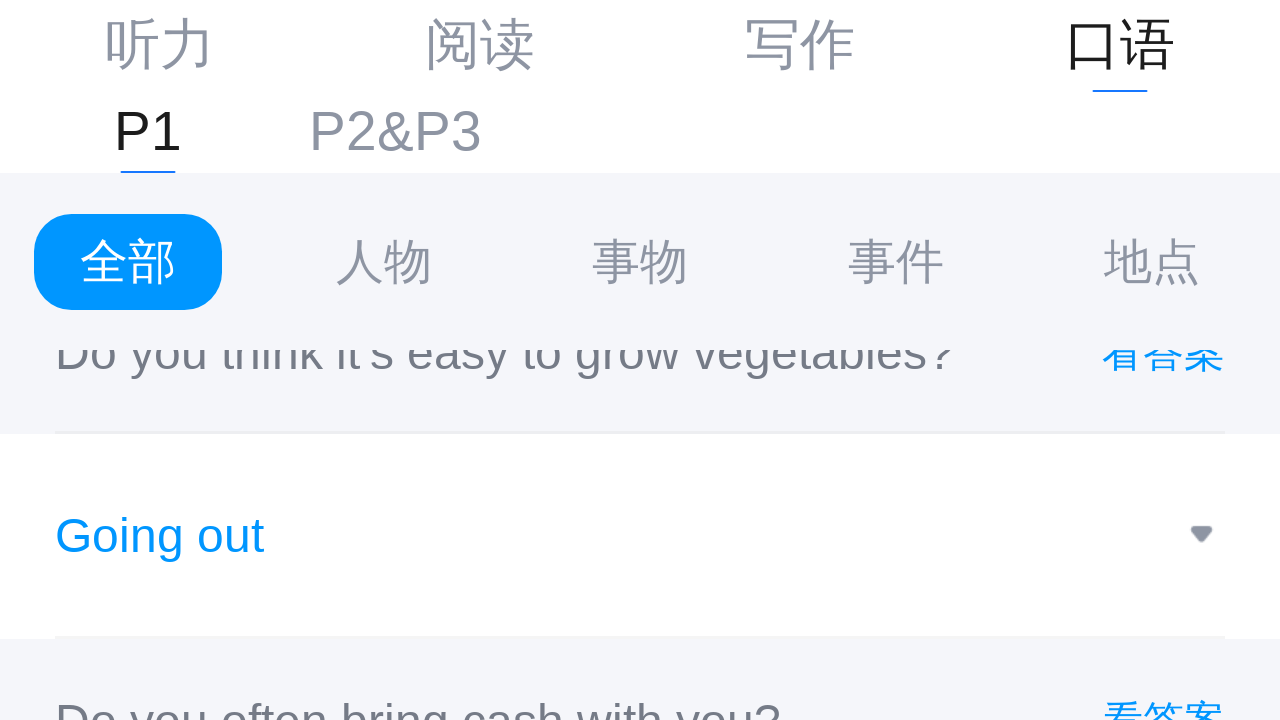

Clicked to expand topic field 23/40 at (204, 535) on .sc-hknPuZ >> nth=22
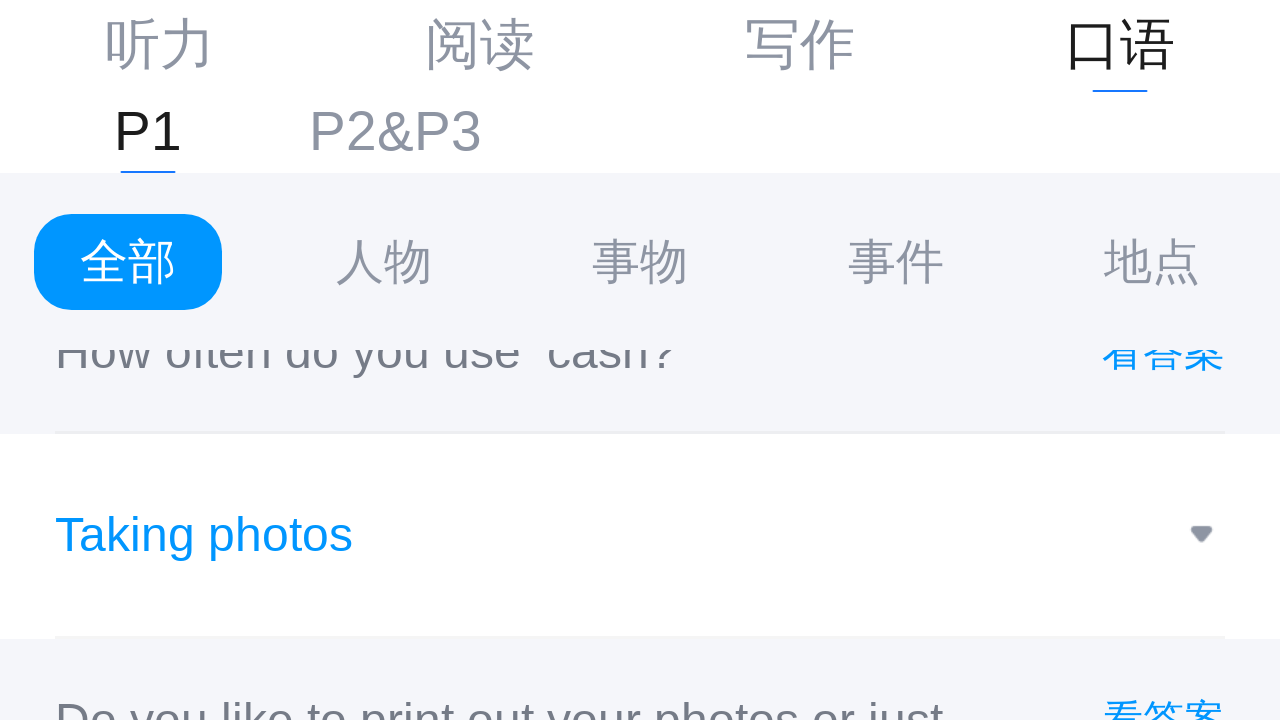

Clicked to expand topic field 24/40 at (171, 536) on .sc-hknPuZ >> nth=23
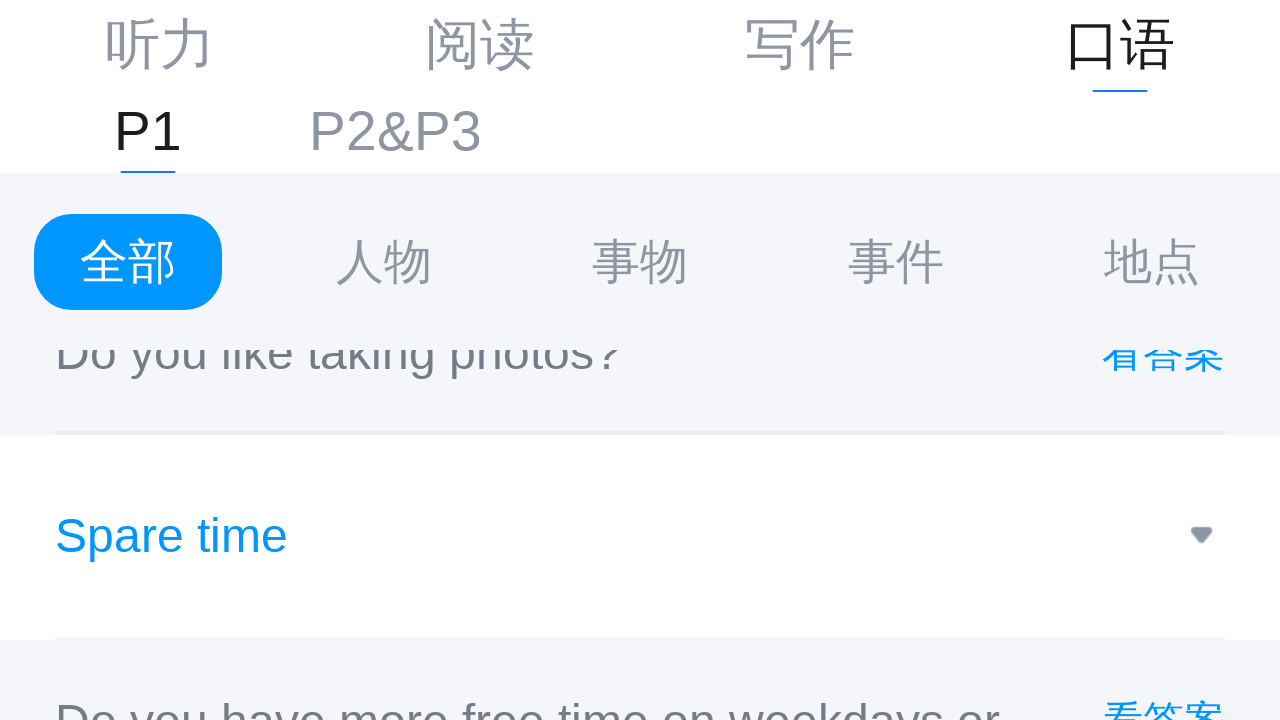

Clicked to expand topic field 25/40 at (142, 536) on .sc-hknPuZ >> nth=24
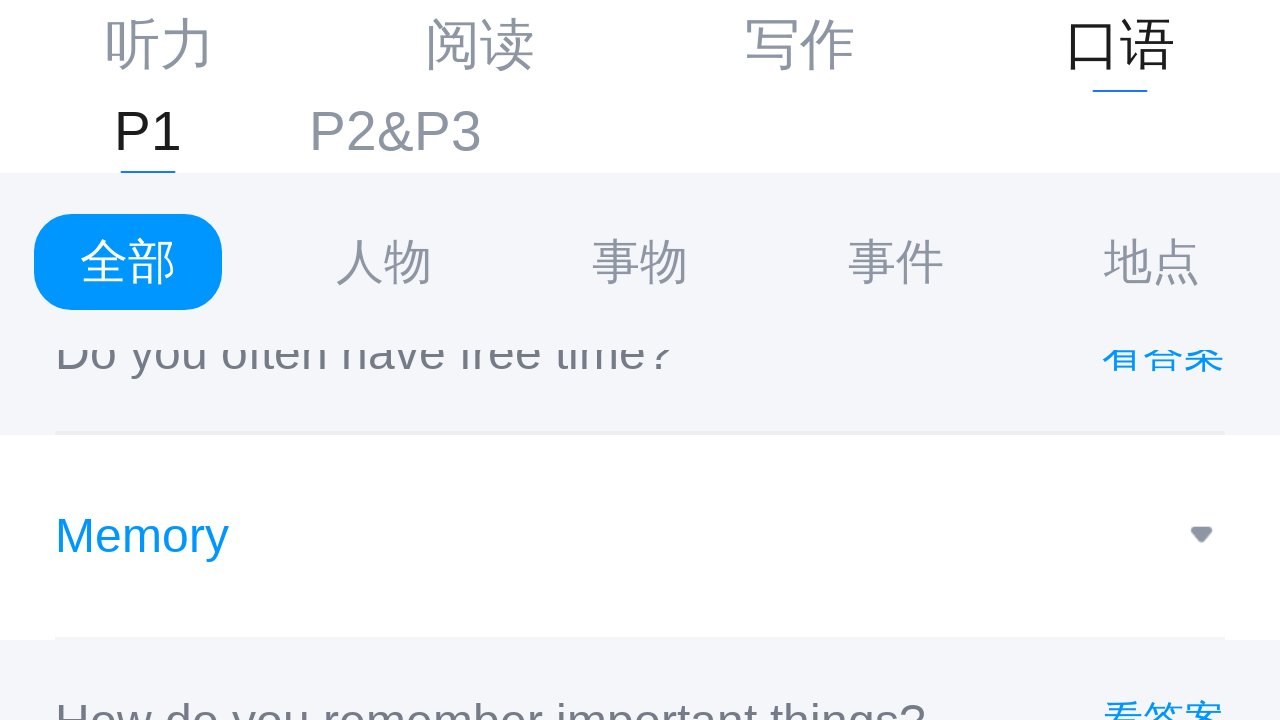

Clicked to expand topic field 26/40 at (209, 535) on .sc-hknPuZ >> nth=25
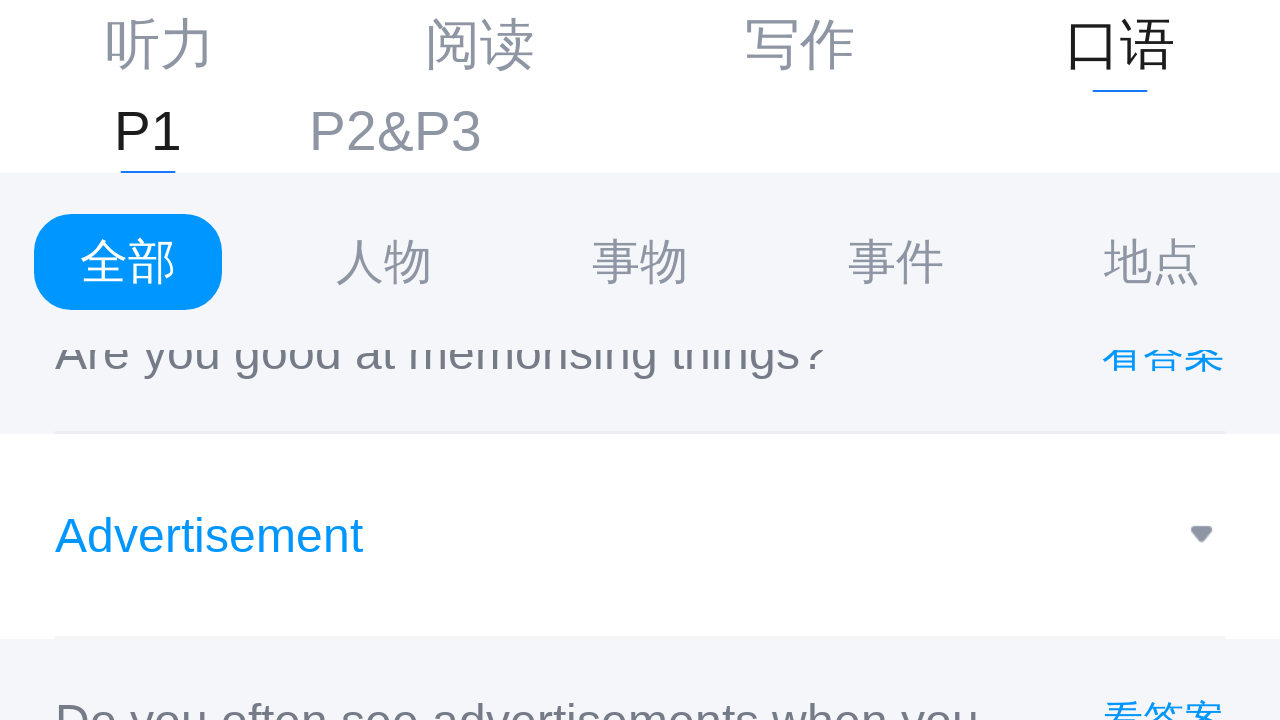

Clicked to expand topic field 27/40 at (216, 535) on .sc-hknPuZ >> nth=26
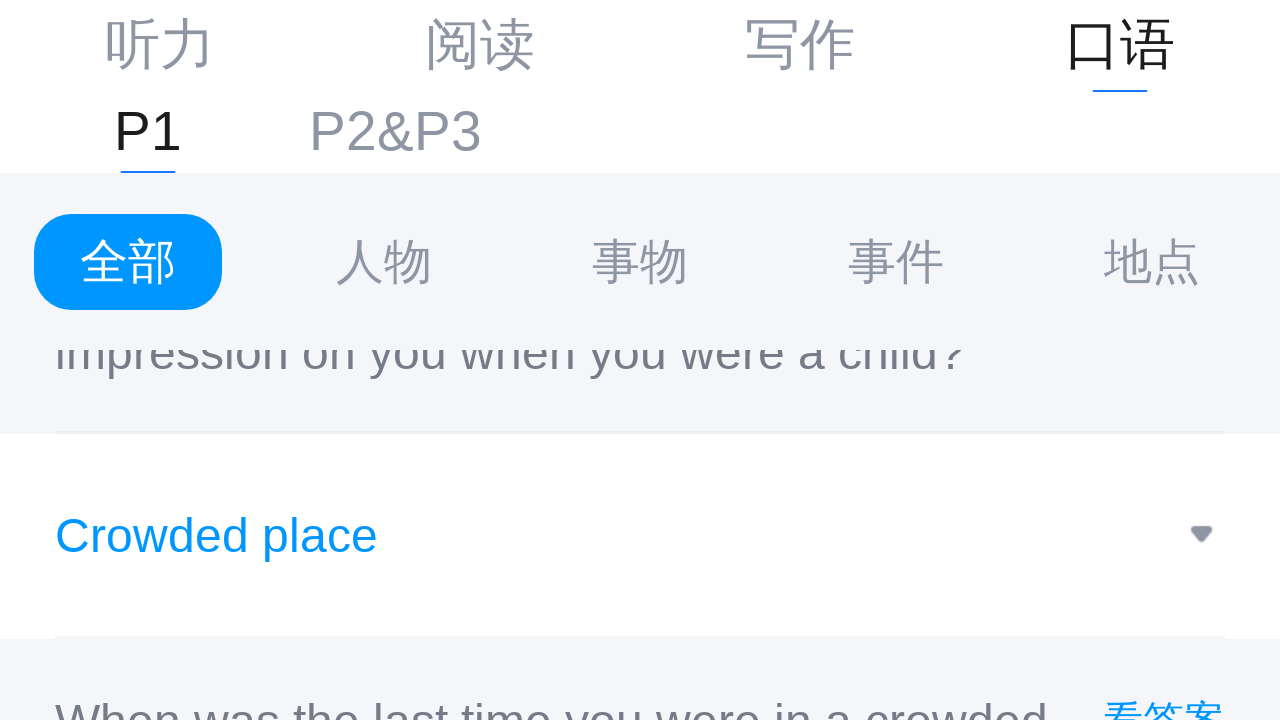

Clicked to expand topic field 28/40 at (294, 535) on .sc-hknPuZ >> nth=27
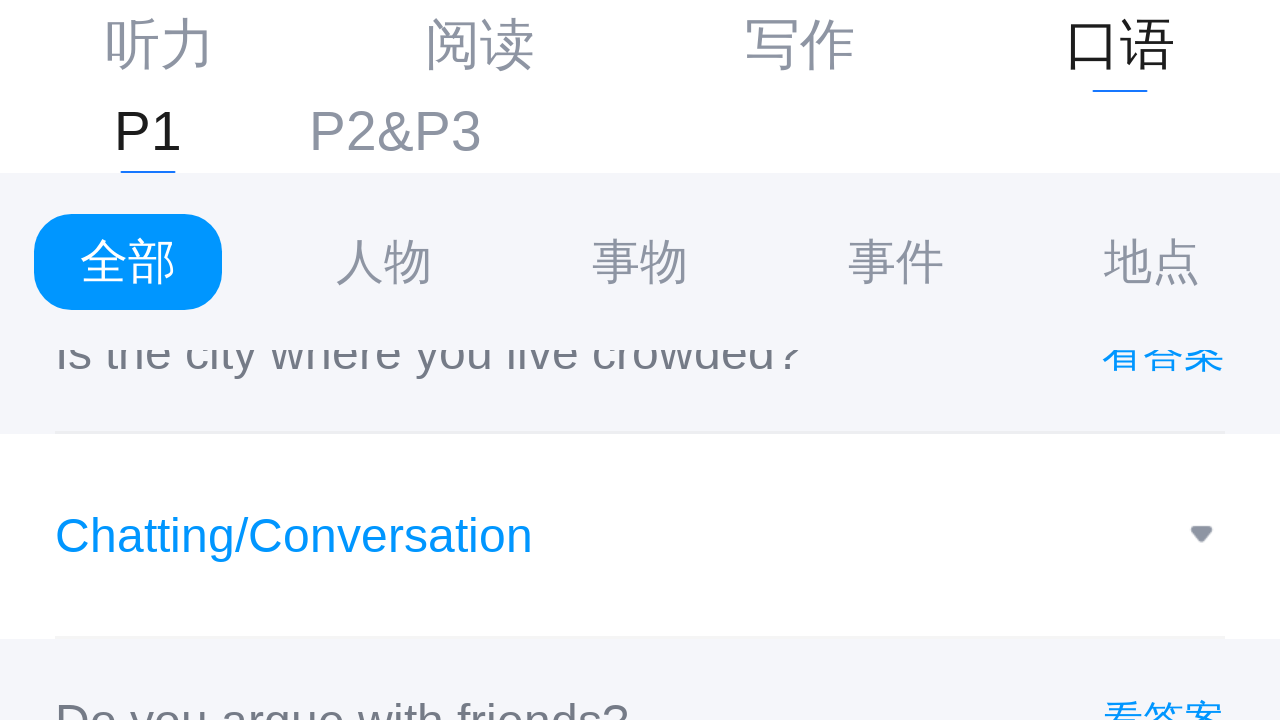

Clicked to expand topic field 29/40 at (253, 535) on .sc-hknPuZ >> nth=28
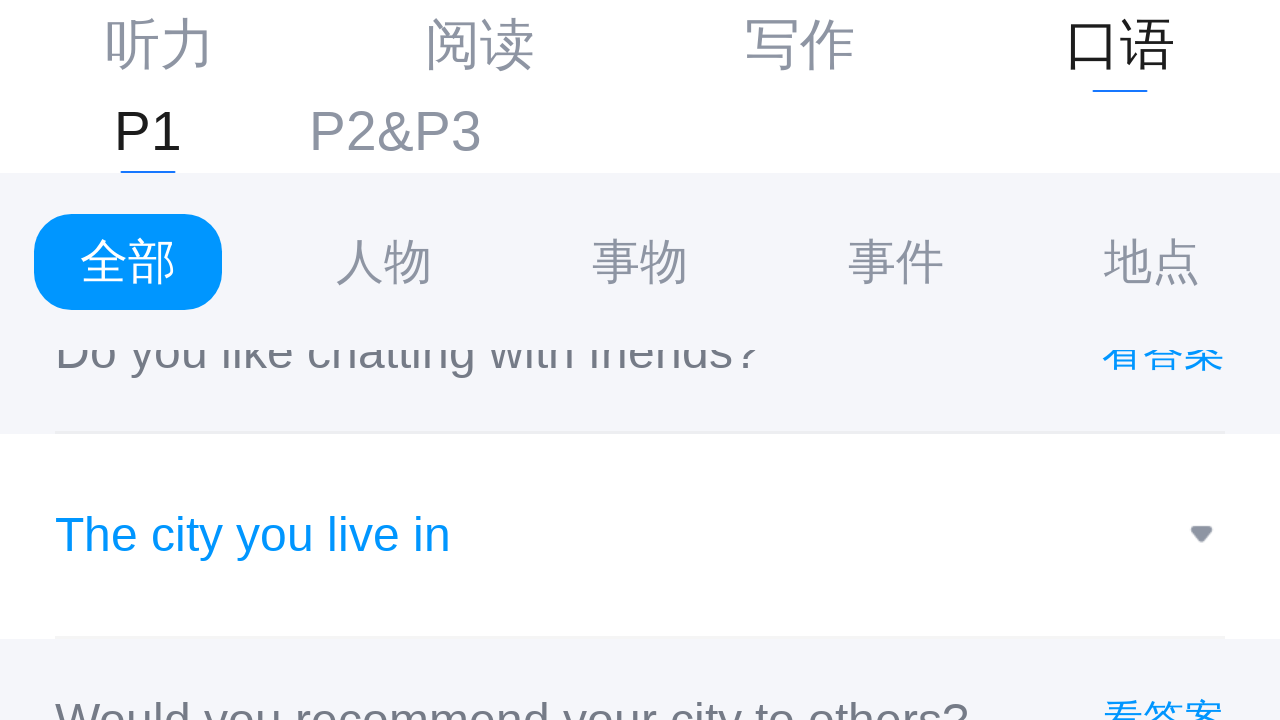

Clicked to expand topic field 30/40 at (196, 535) on .sc-hknPuZ >> nth=29
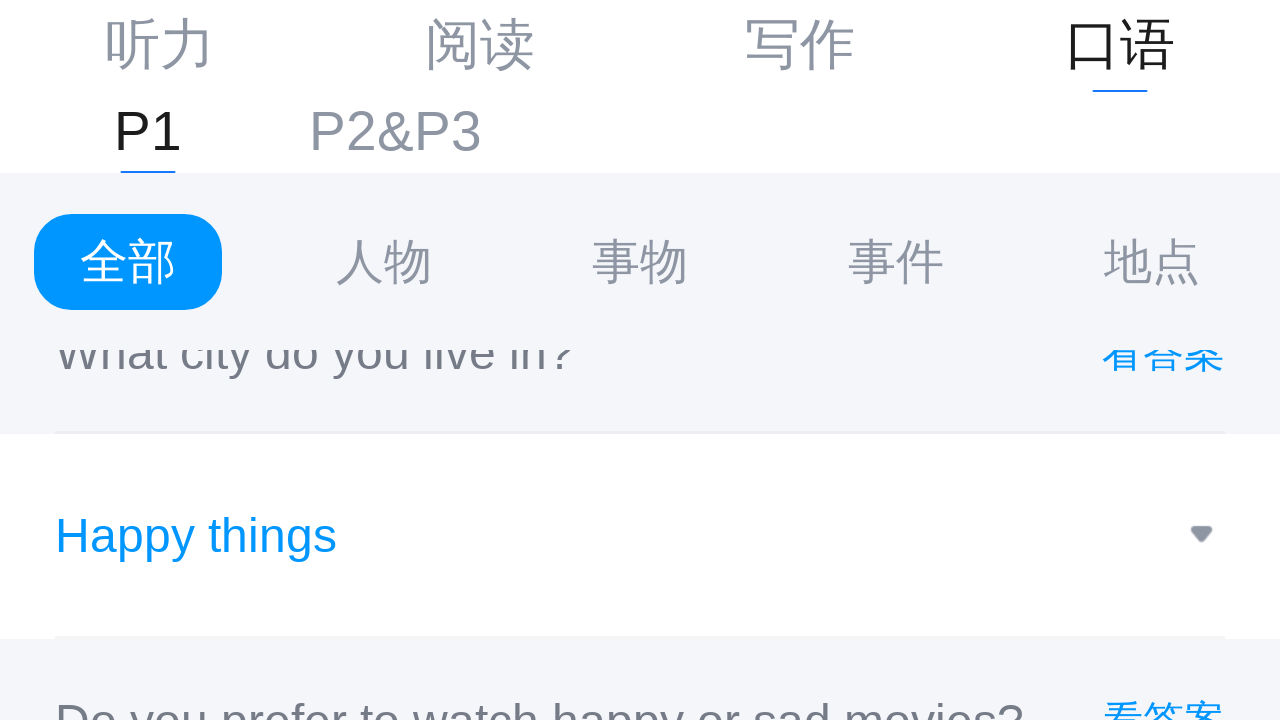

Clicked to expand topic field 31/40 at (123, 535) on .sc-hknPuZ >> nth=30
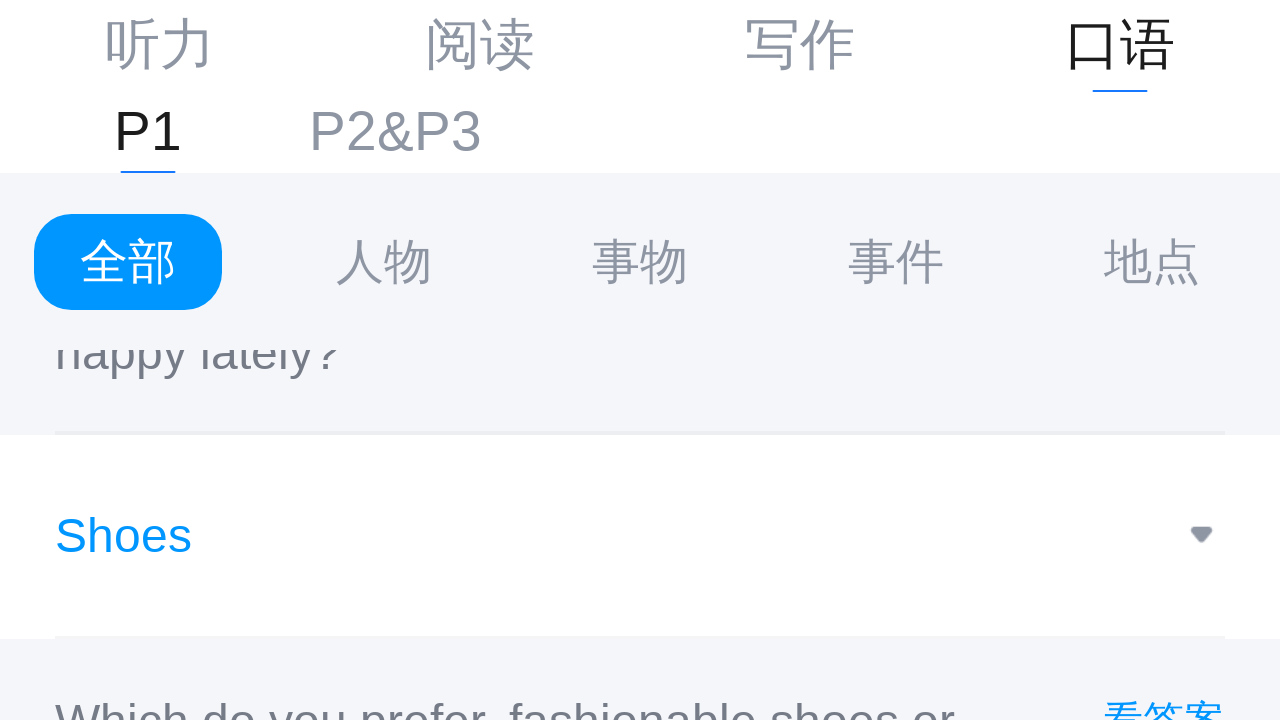

Clicked to expand topic field 32/40 at (147, 535) on .sc-hknPuZ >> nth=31
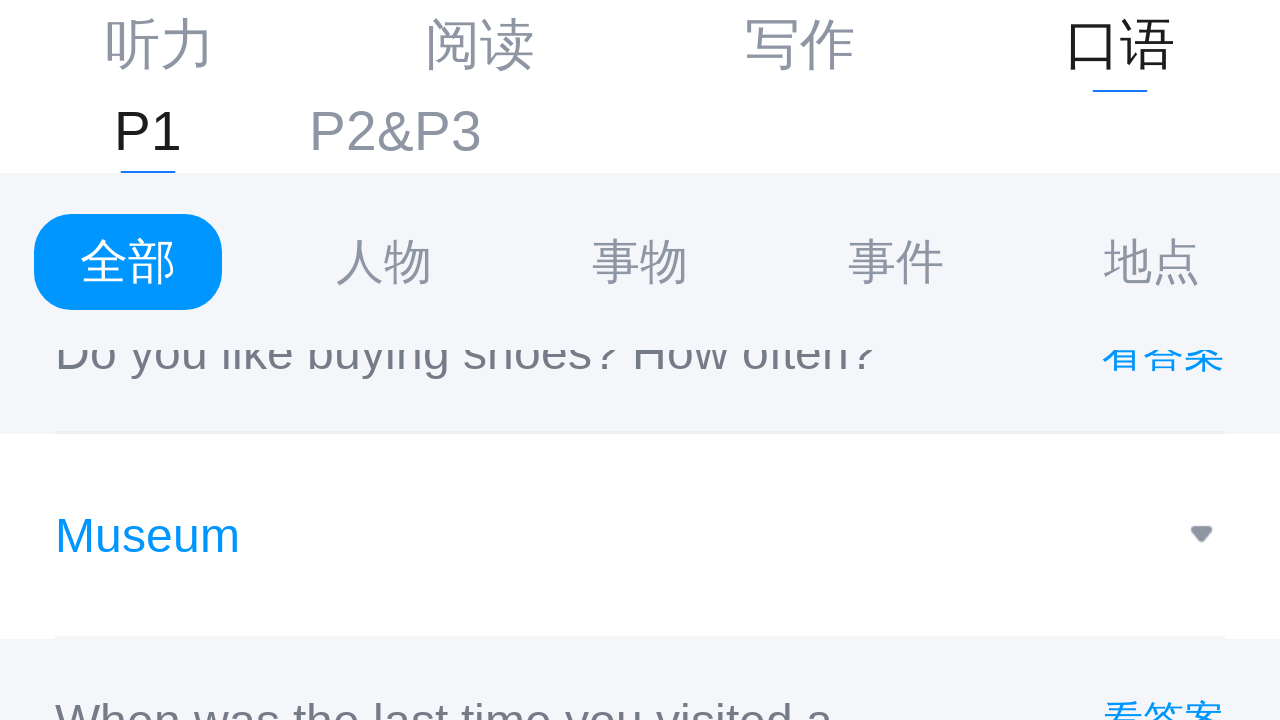

Clicked to expand topic field 33/40 at (217, 535) on .sc-hknPuZ >> nth=32
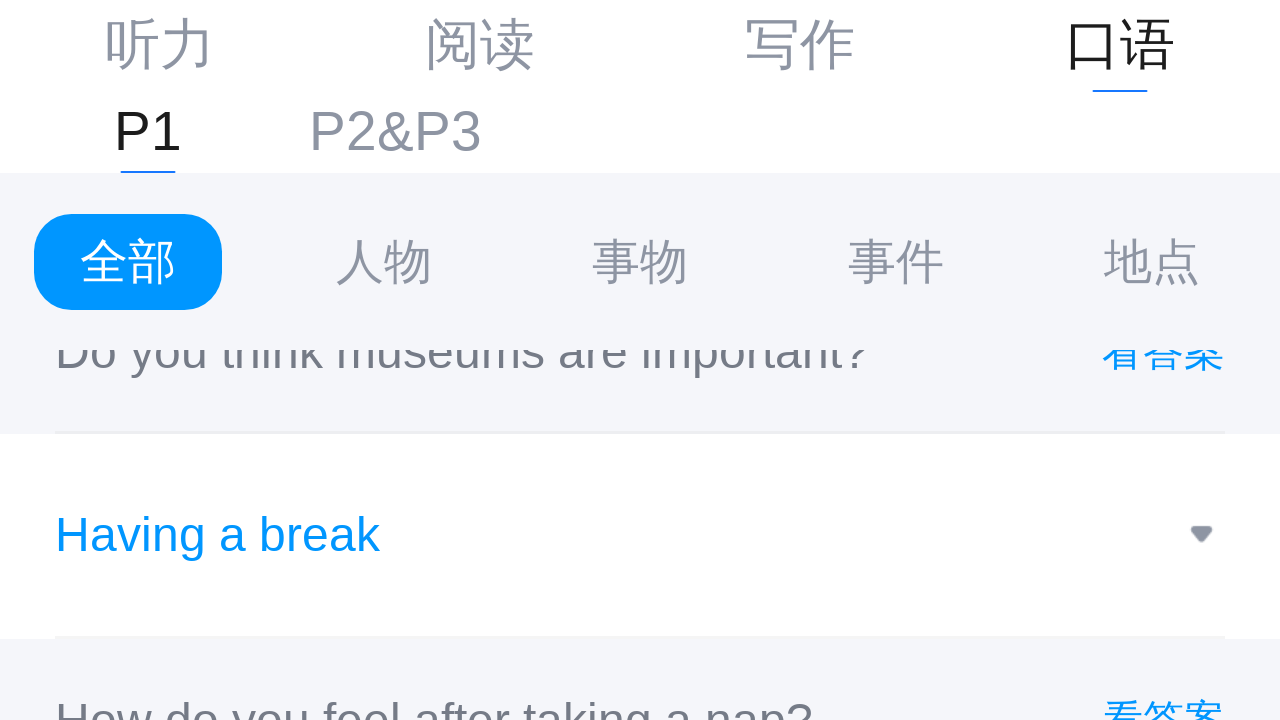

Clicked to expand topic field 34/40 at (249, 535) on .sc-hknPuZ >> nth=33
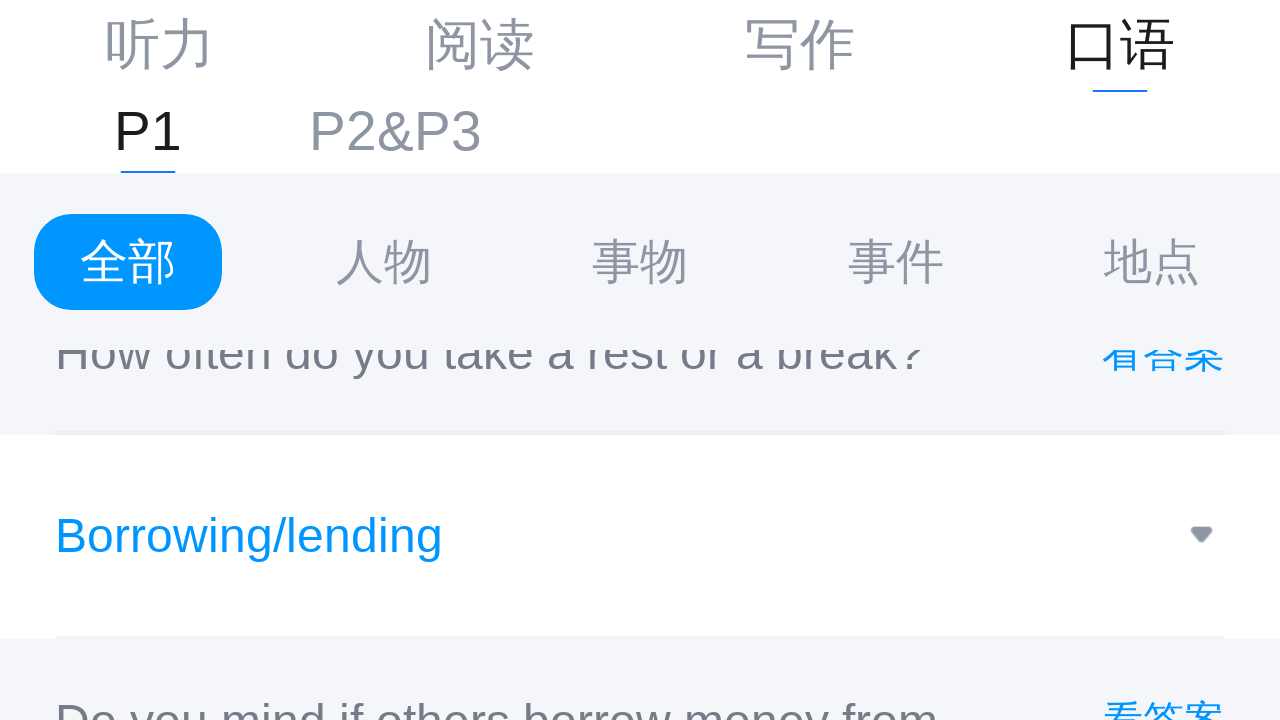

Clicked to expand topic field 35/40 at (138, 535) on .sc-hknPuZ >> nth=34
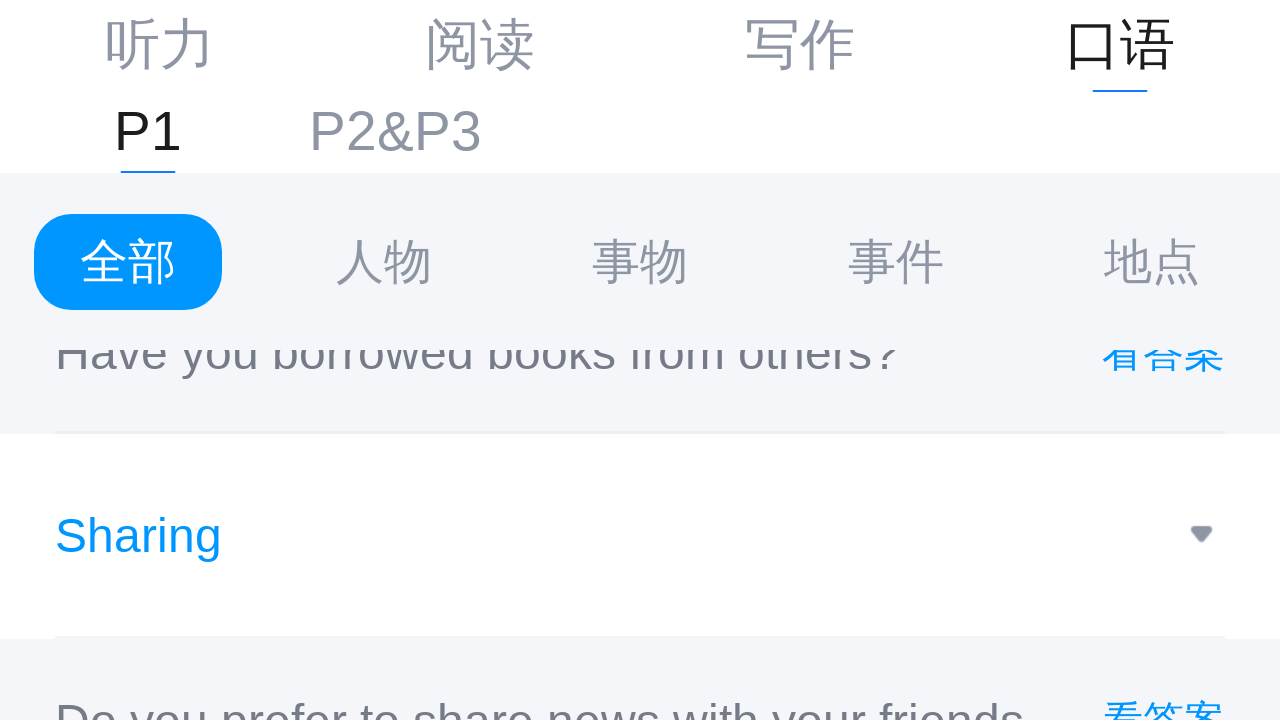

Clicked to expand topic field 36/40 at (122, 535) on .sc-hknPuZ >> nth=35
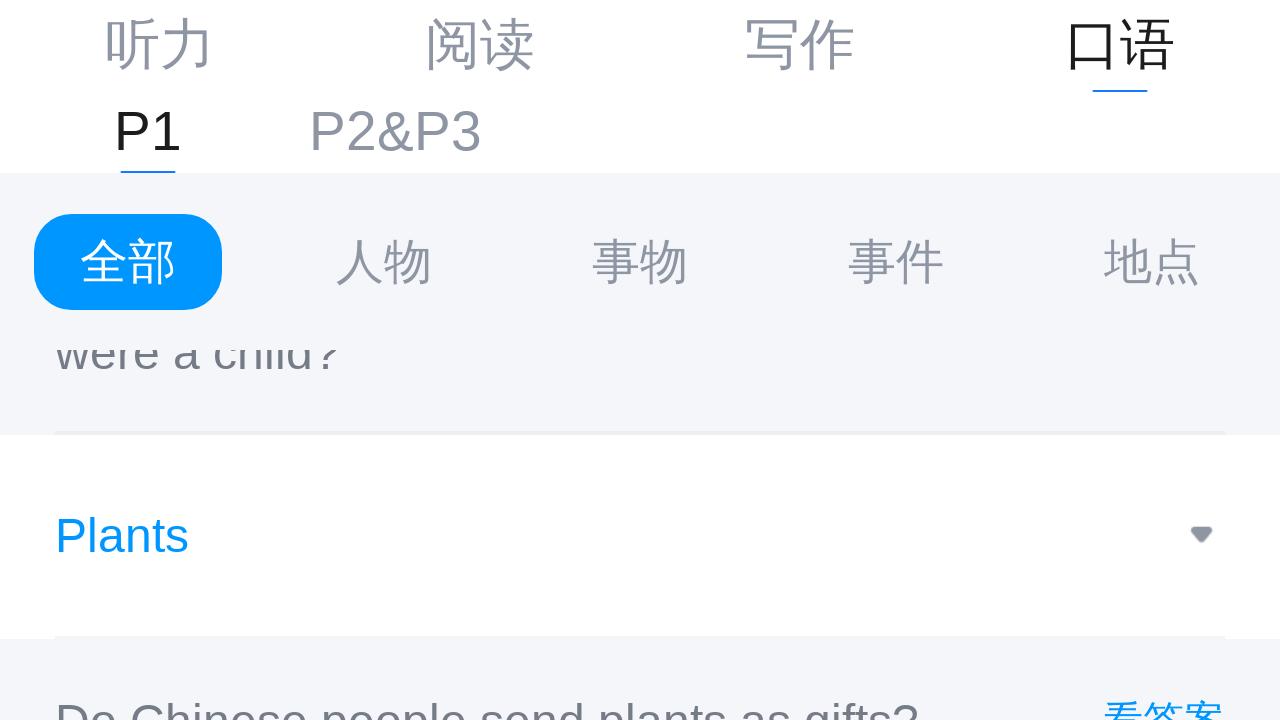

Clicked to expand topic field 37/40 at (221, 535) on .sc-hknPuZ >> nth=36
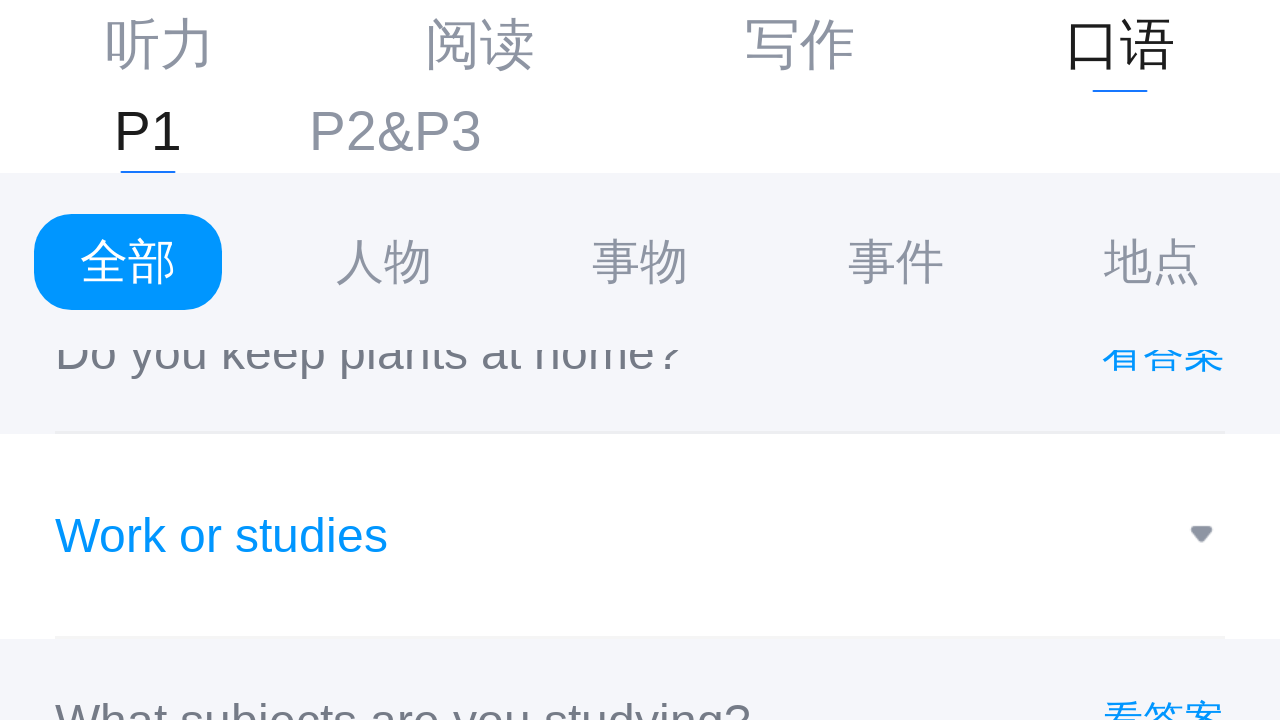

Clicked to expand topic field 38/40 at (320, 535) on .sc-hknPuZ >> nth=37
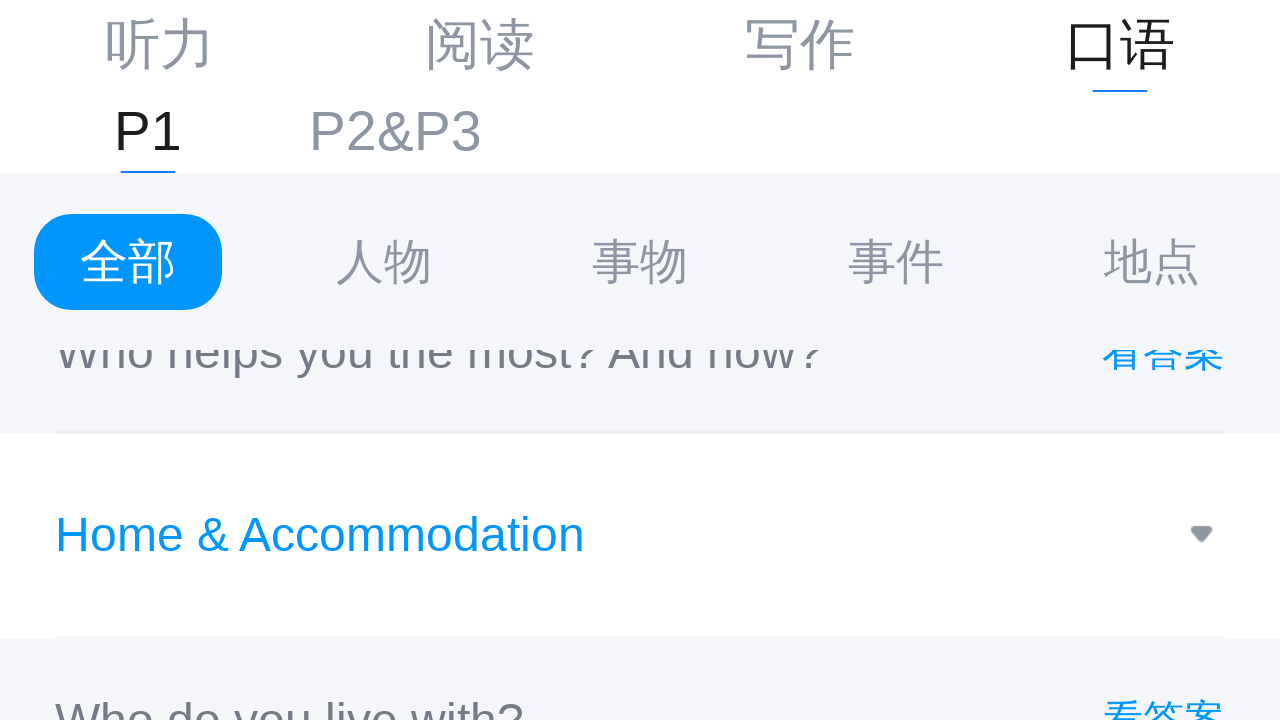

Clicked to expand topic field 39/40 at (170, 535) on .sc-hknPuZ >> nth=38
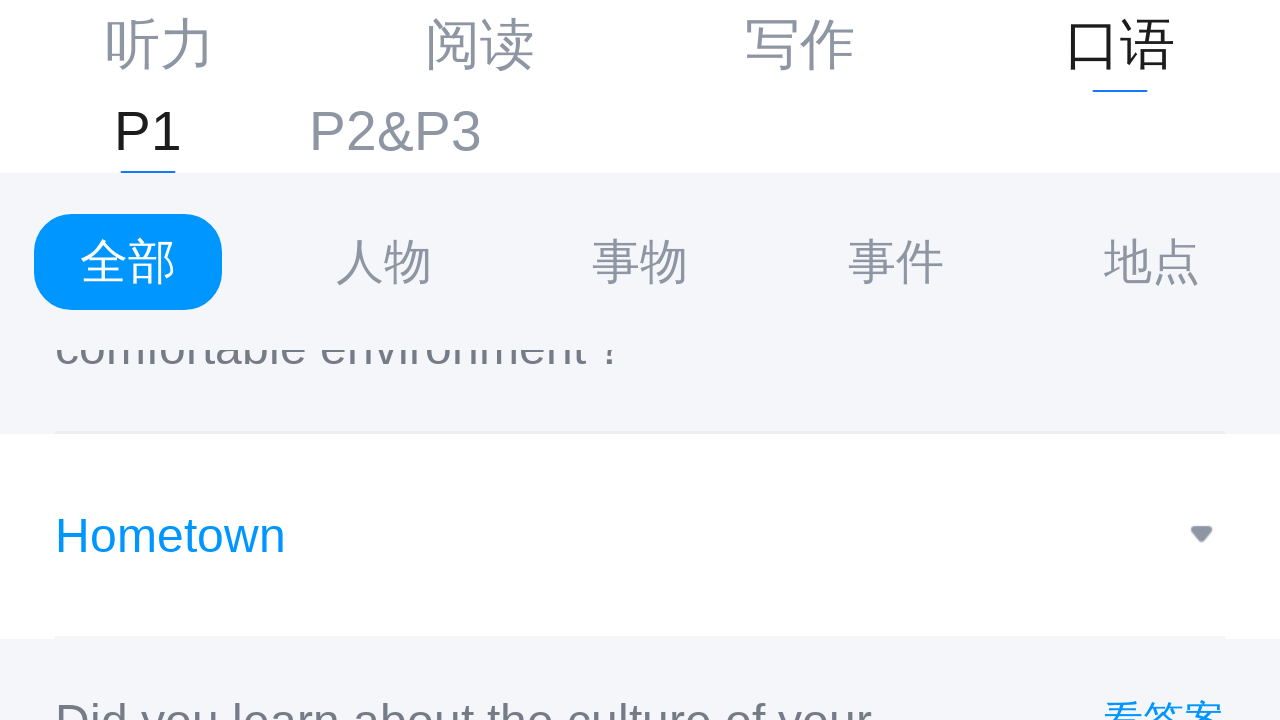

Clicked to expand topic field 40/40 at (265, 562) on .sc-hknPuZ >> nth=39
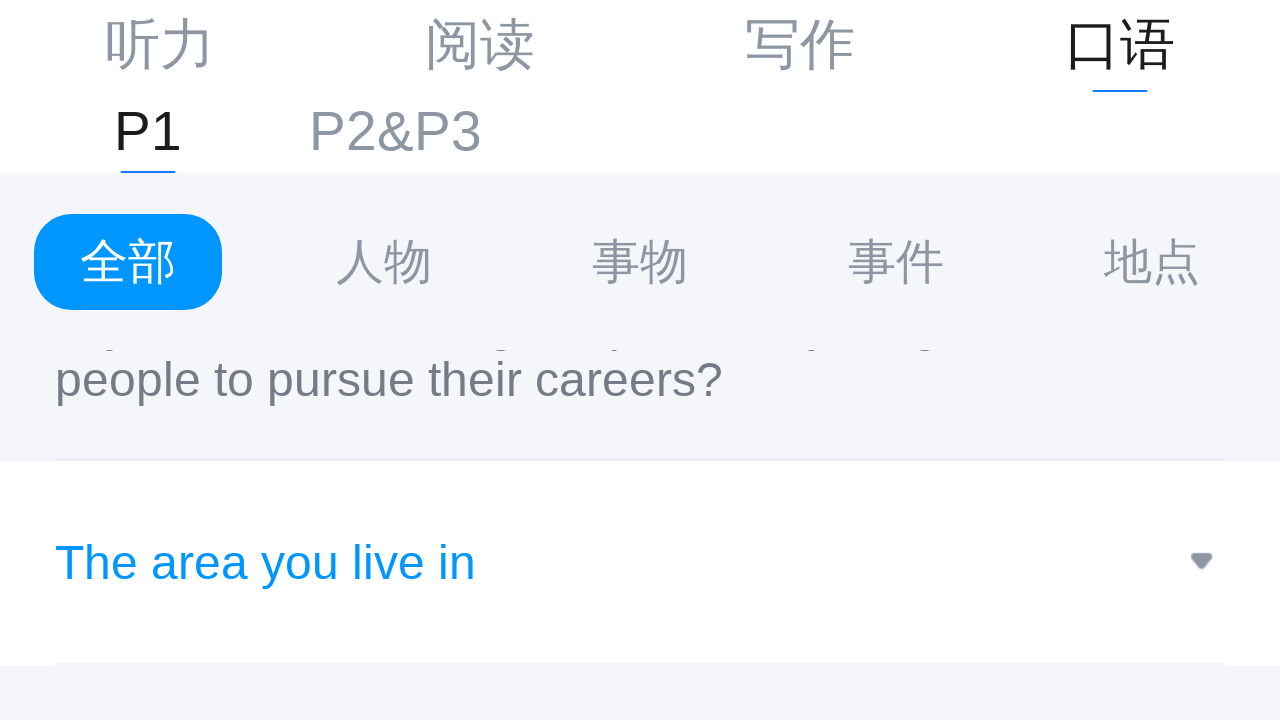

Waited for expanded content to become visible
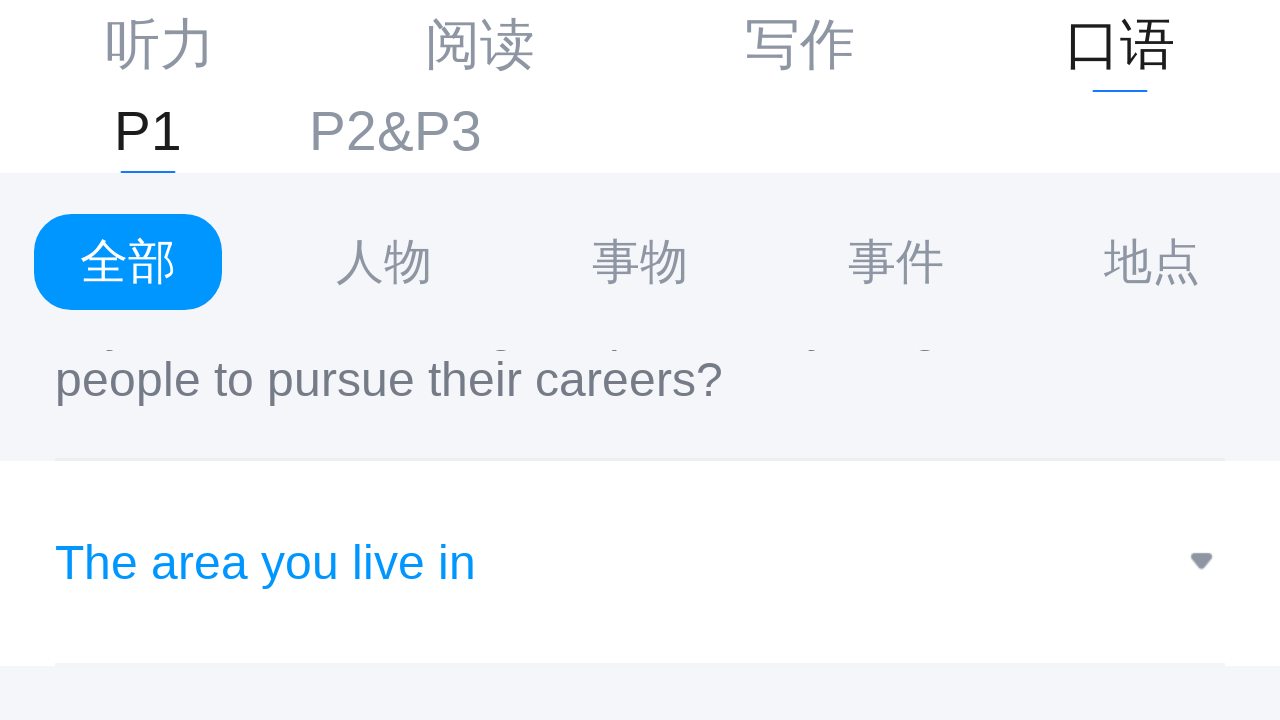

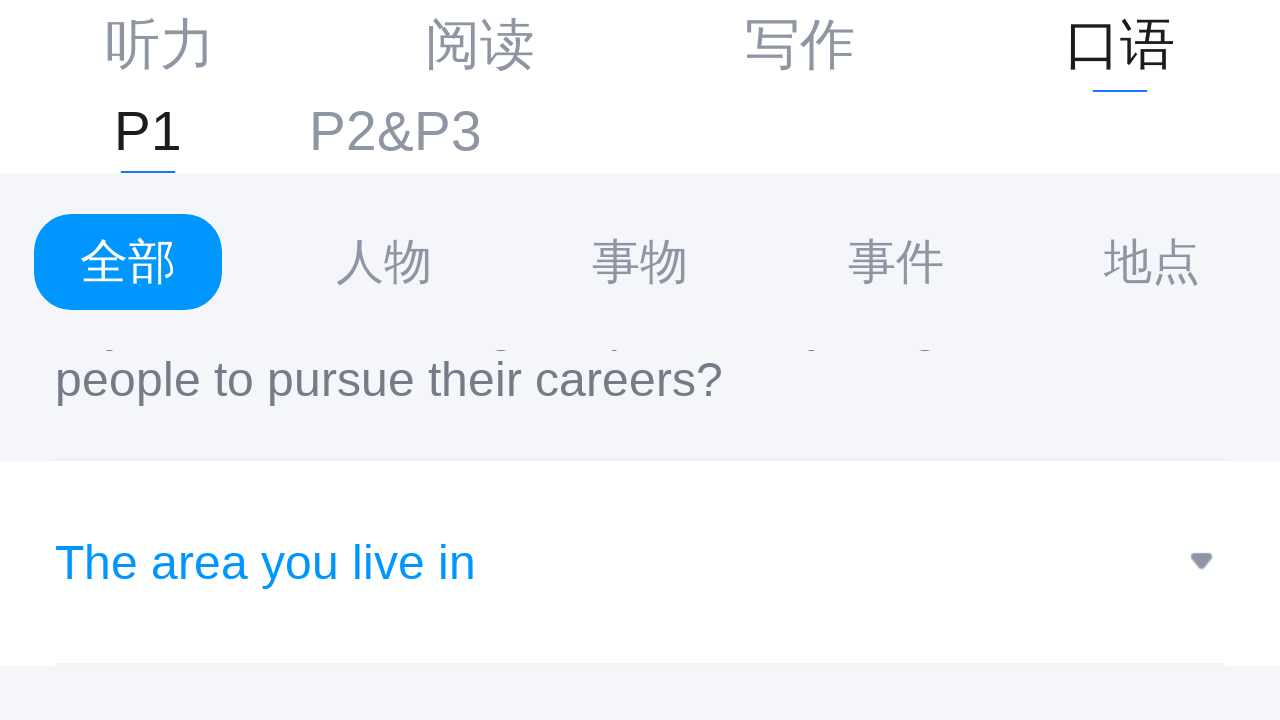